Tests calculator operations including multiplication, division, addition, and subtraction by clicking number buttons and operation buttons, then verifying results

Starting URL: https://www.calculator.net

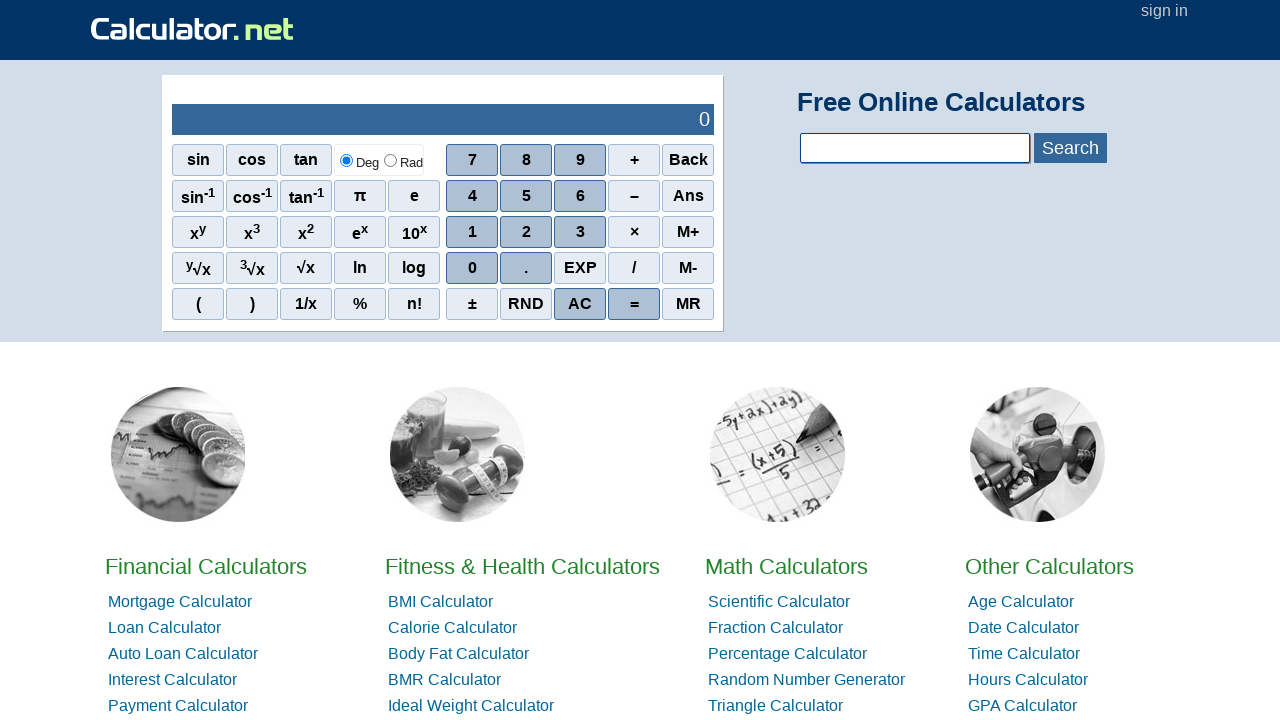

Clicked number 4 for multiplication operation at (472, 196) on xpath=//span[.='4']
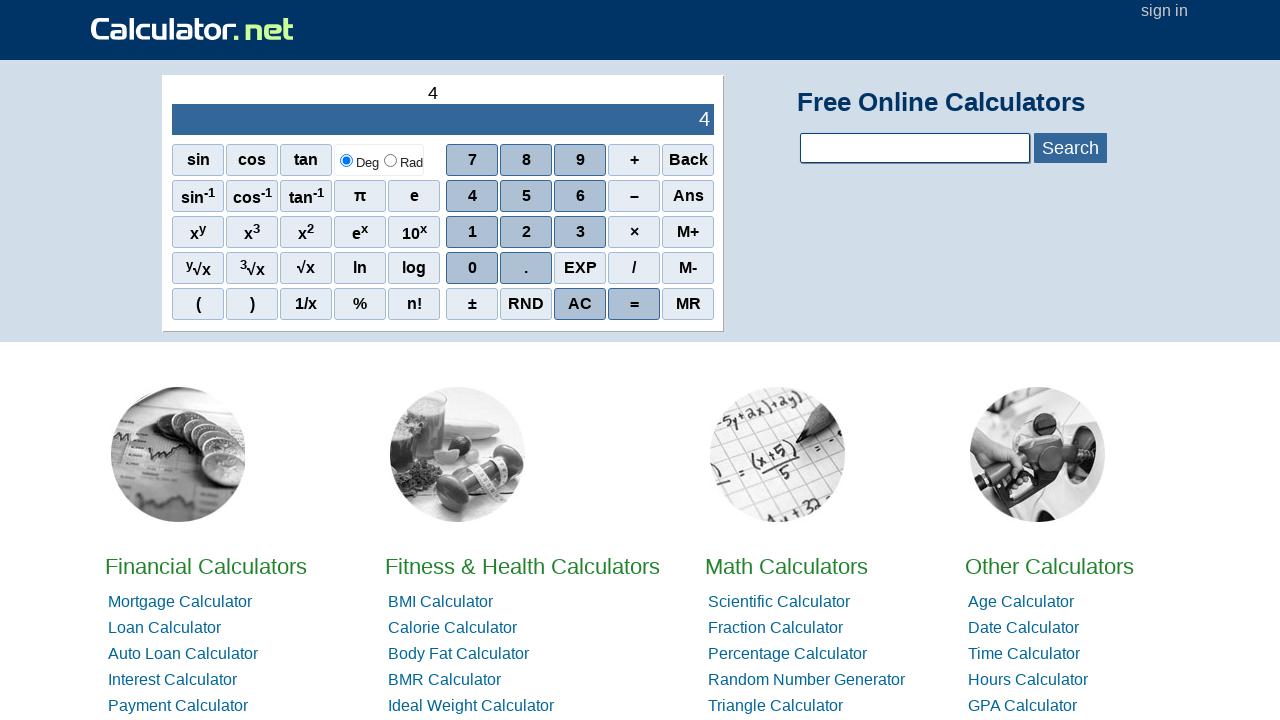

Clicked number 2 at (526, 232) on xpath=//span[.='2']
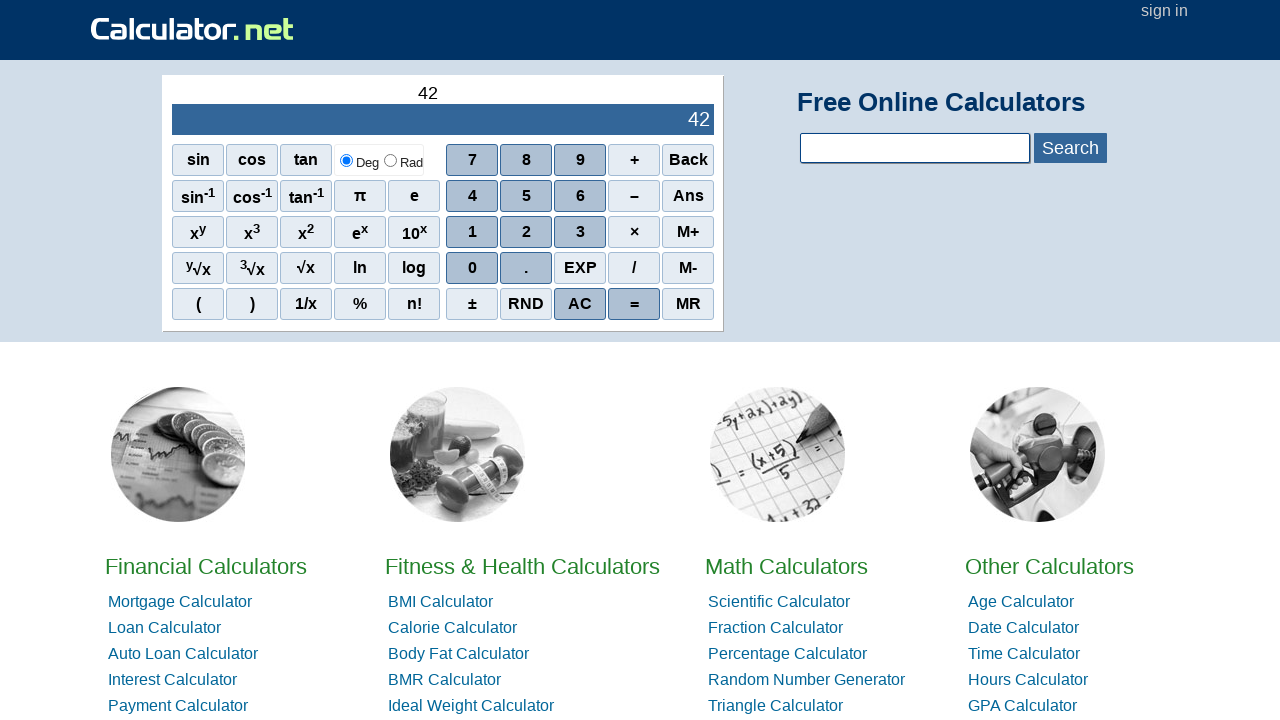

Clicked number 3 at (580, 232) on xpath=//span[.='3']
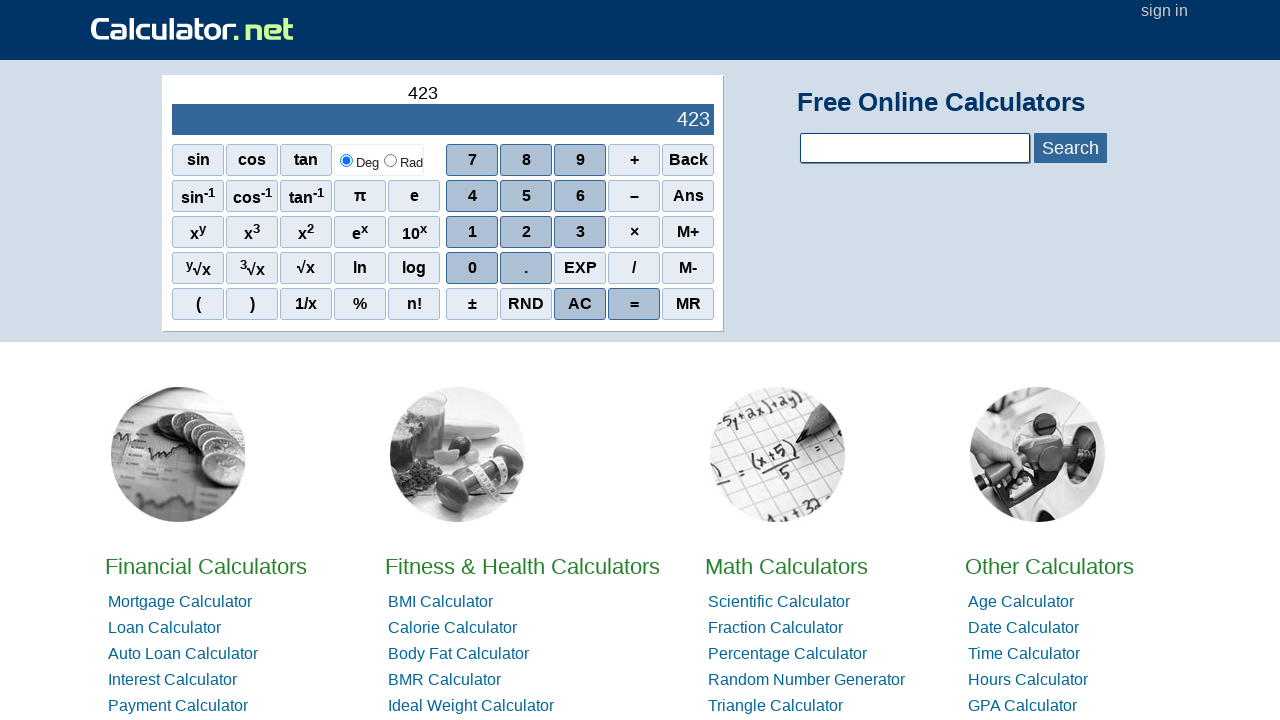

Clicked multiplication operator (×) at (634, 232) on xpath=//span[.='×']
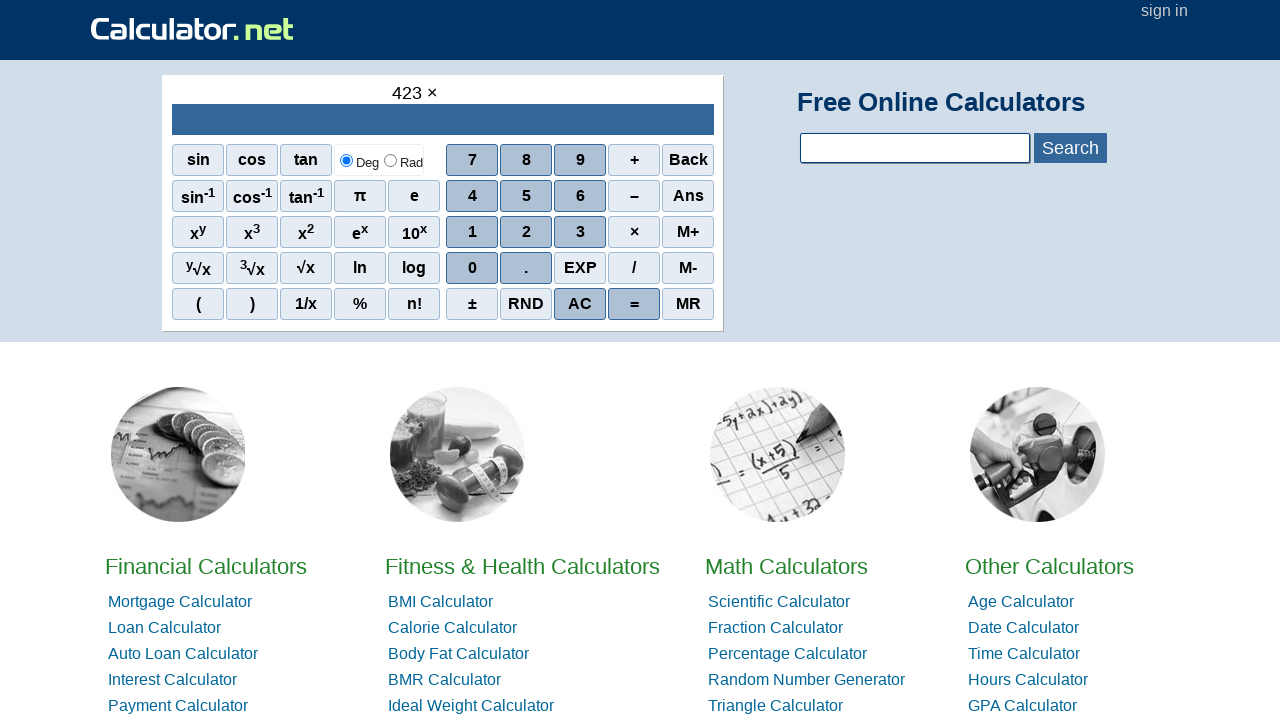

Clicked number 5 at (526, 196) on xpath=//span[.='5']
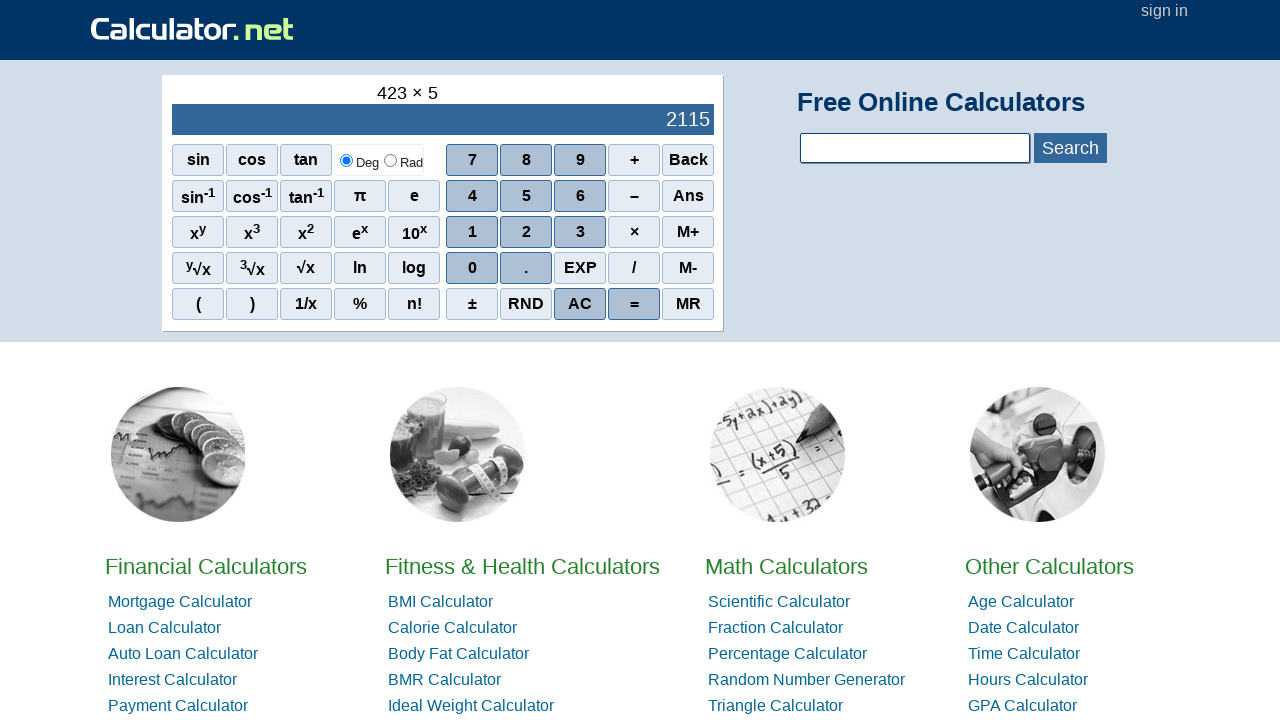

Clicked number 2 at (526, 232) on xpath=//span[.='2']
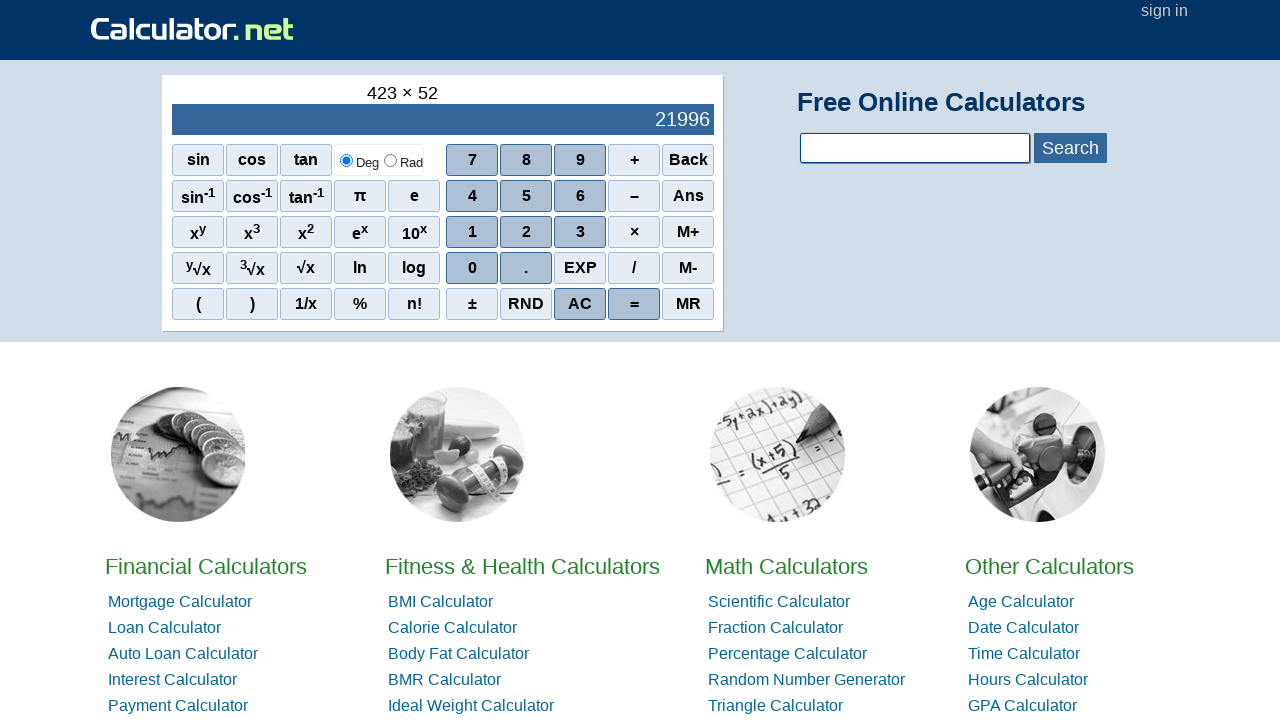

Clicked number 5 at (526, 196) on xpath=//span[.='5']
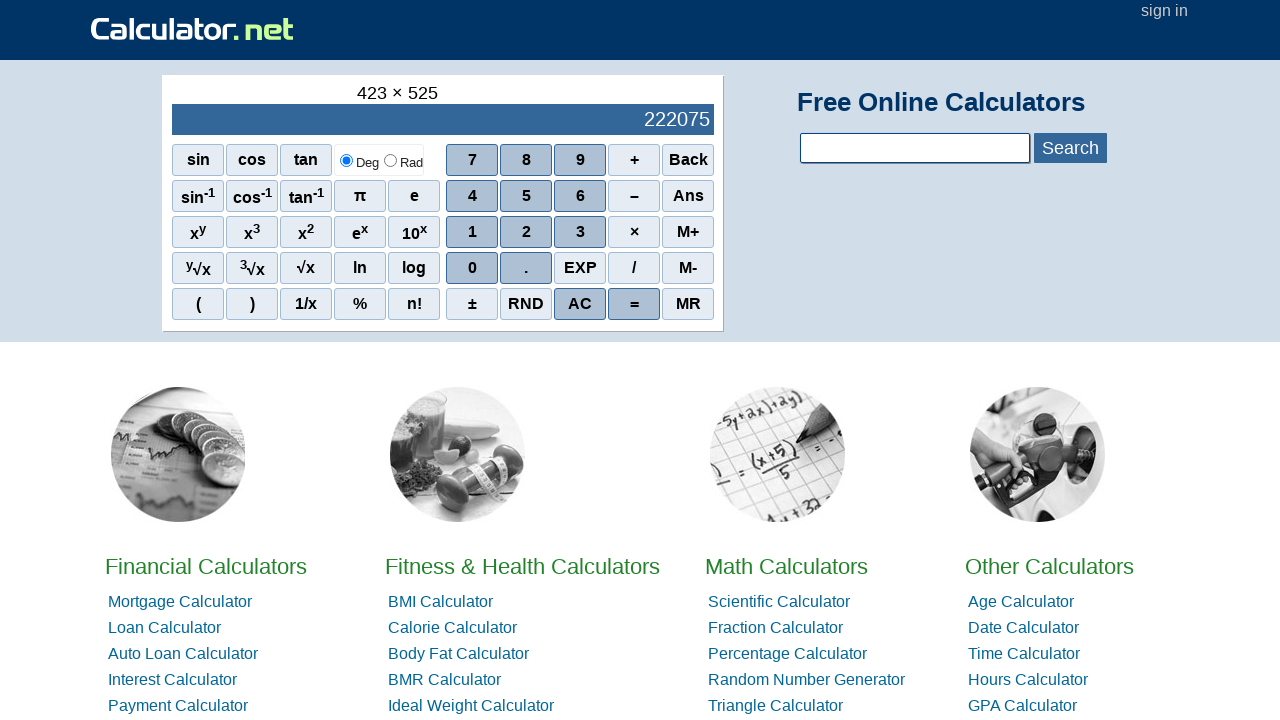

Clicked equals button to calculate 423 × 525 at (634, 304) on xpath=//span[.='=']
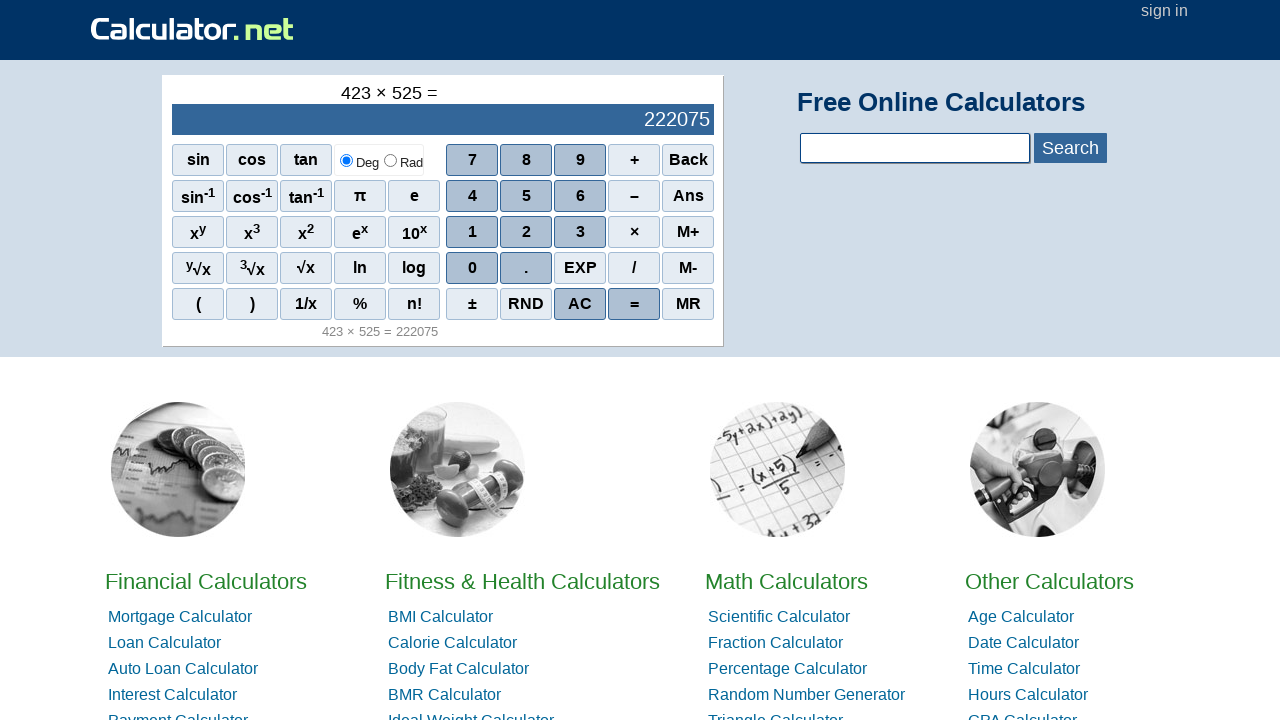

Retrieved multiplication result: 222075
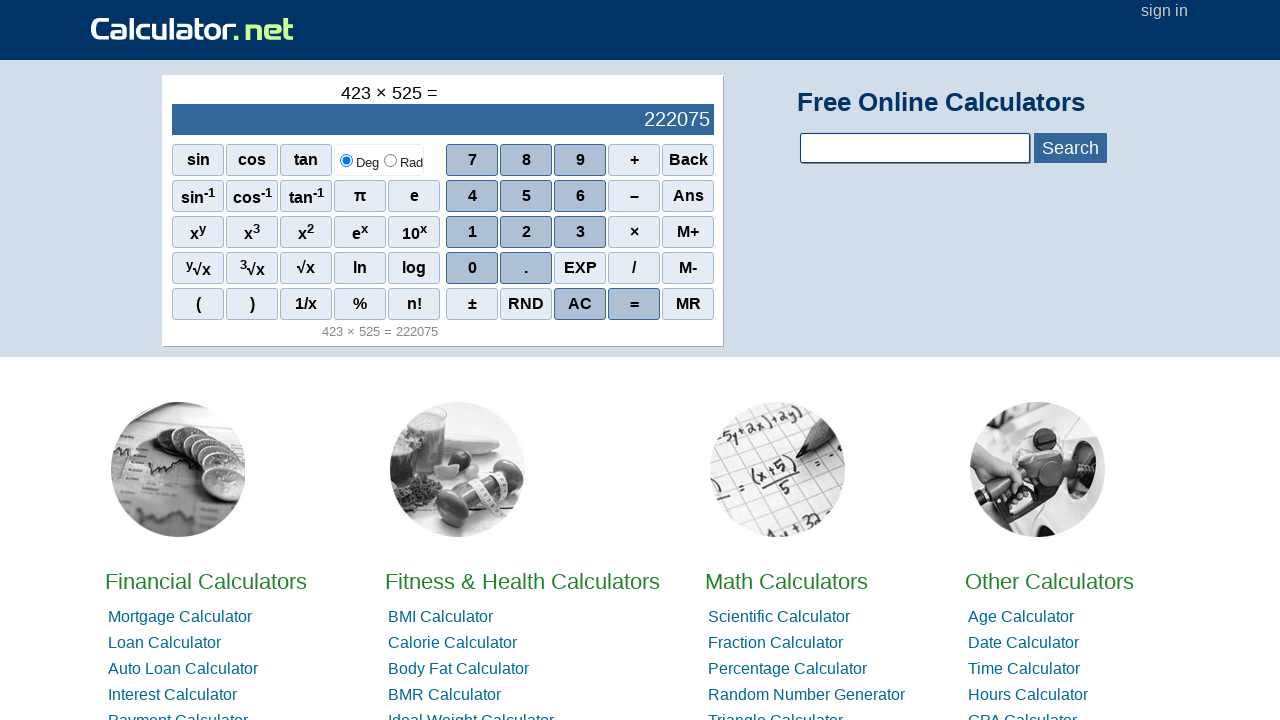

Reloaded calculator for next operation
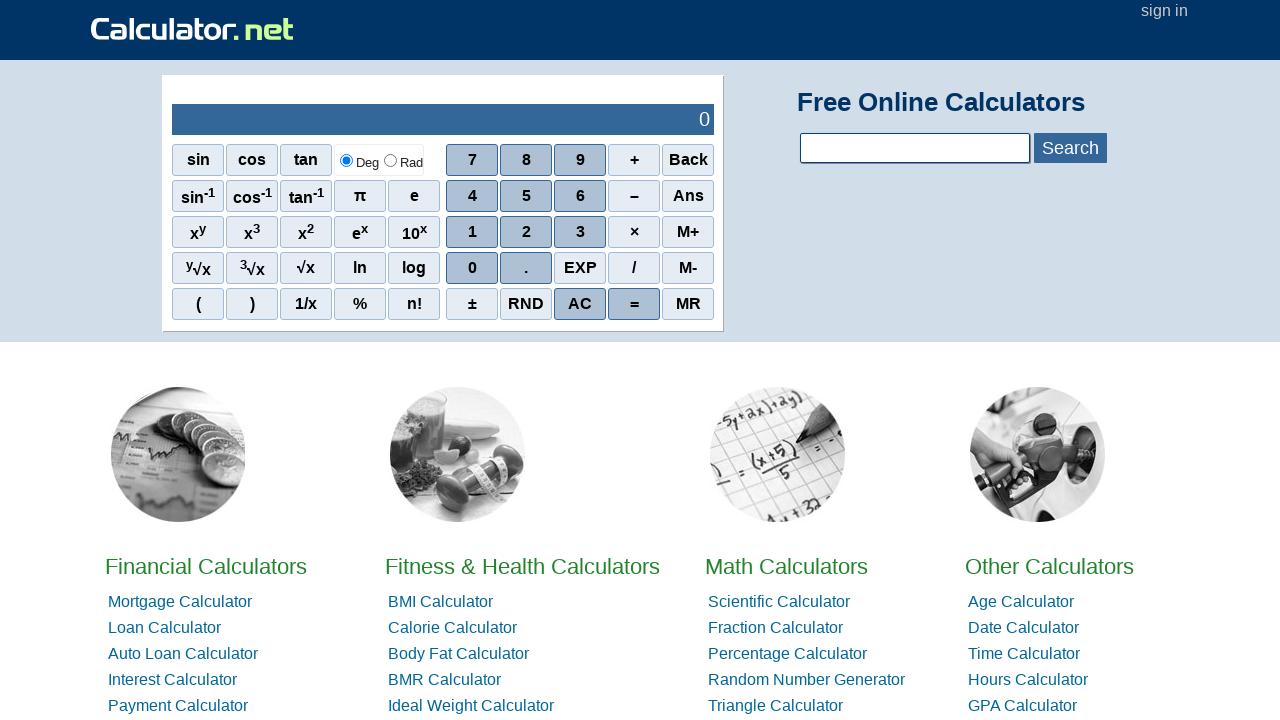

Clicked number 4 for division operation at (472, 196) on xpath=//span[.='4']
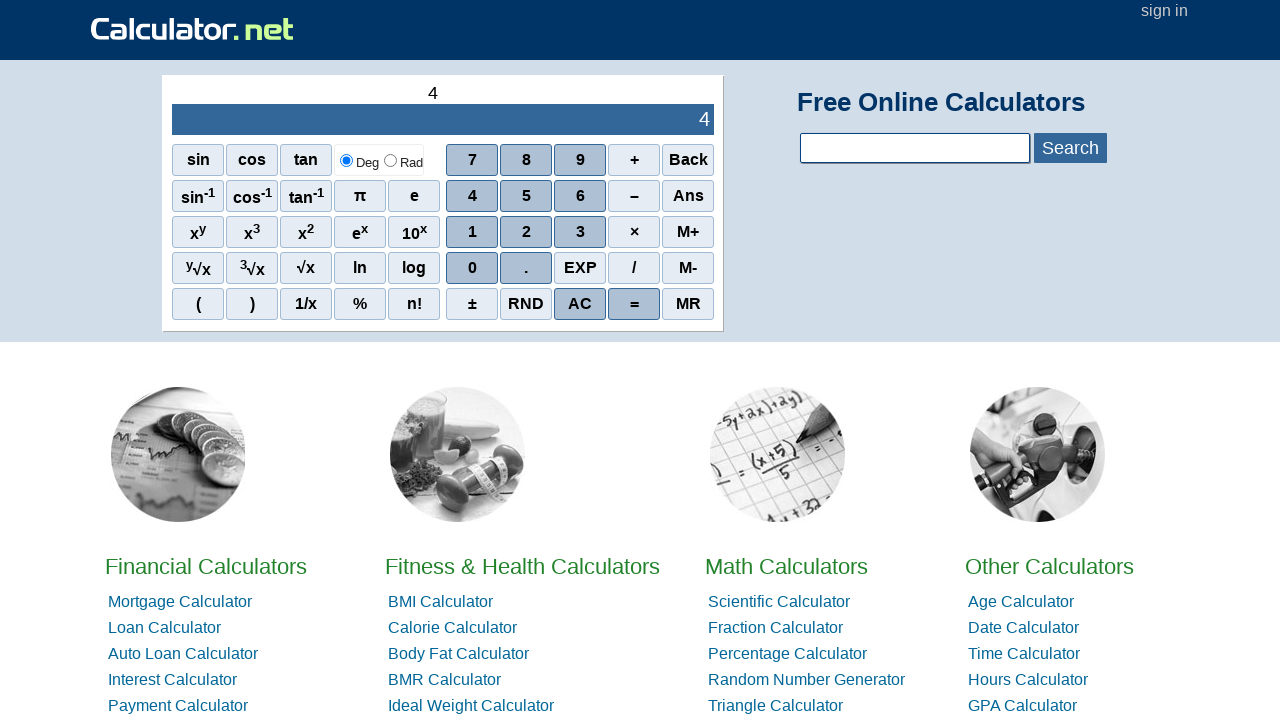

Clicked number 0 at (472, 268) on xpath=//span[.='0']
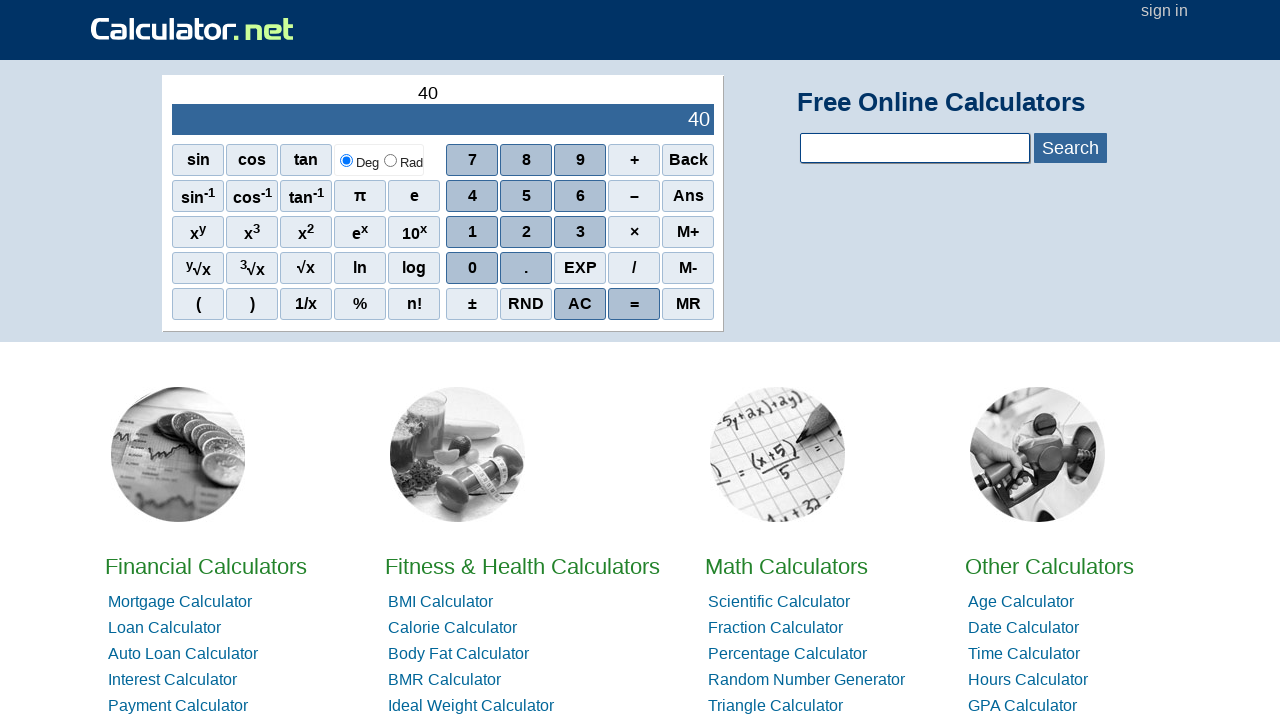

Clicked number 0 at (472, 268) on xpath=//span[.='0']
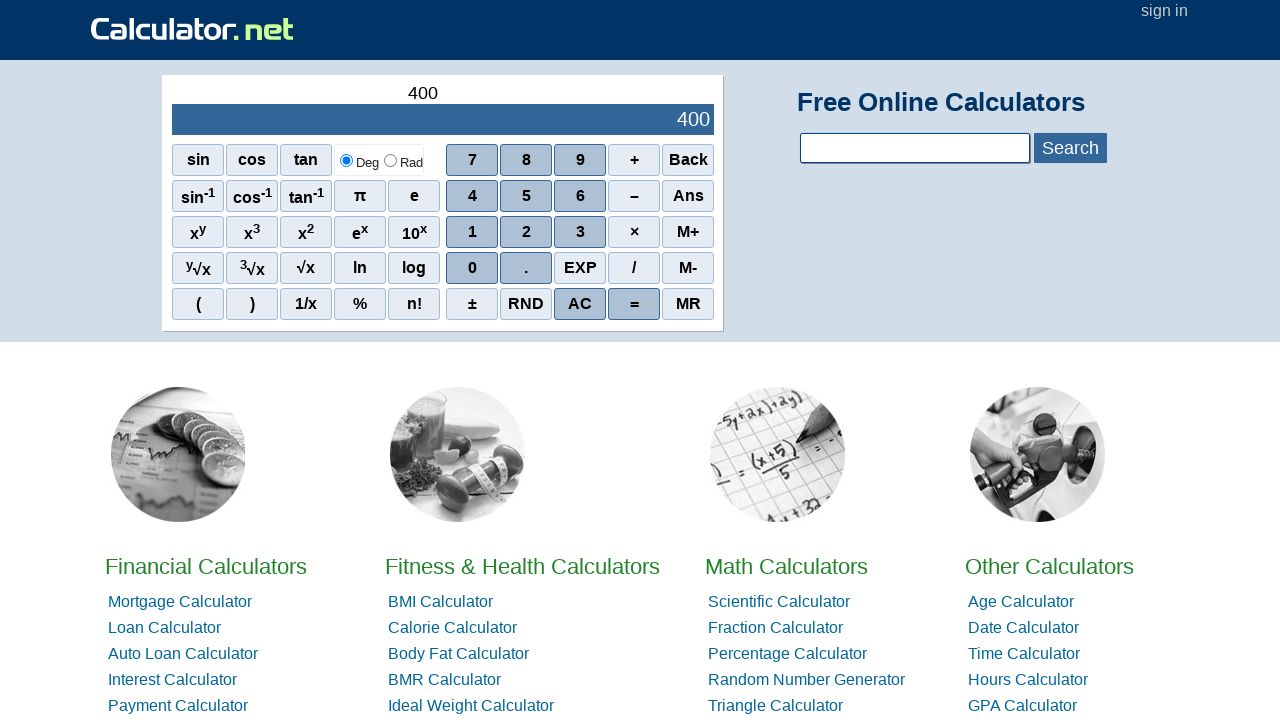

Clicked number 0 at (472, 268) on xpath=//span[.='0']
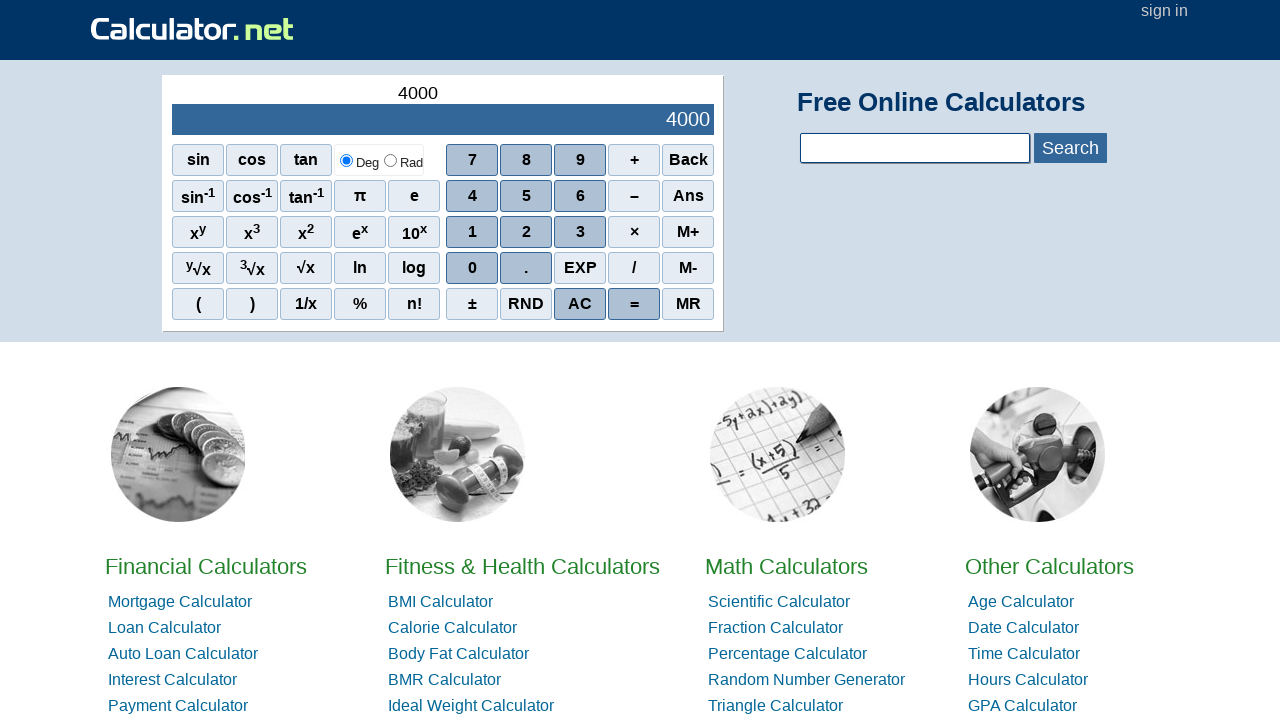

Clicked division operator (/) at (634, 268) on xpath=//span[.='/']
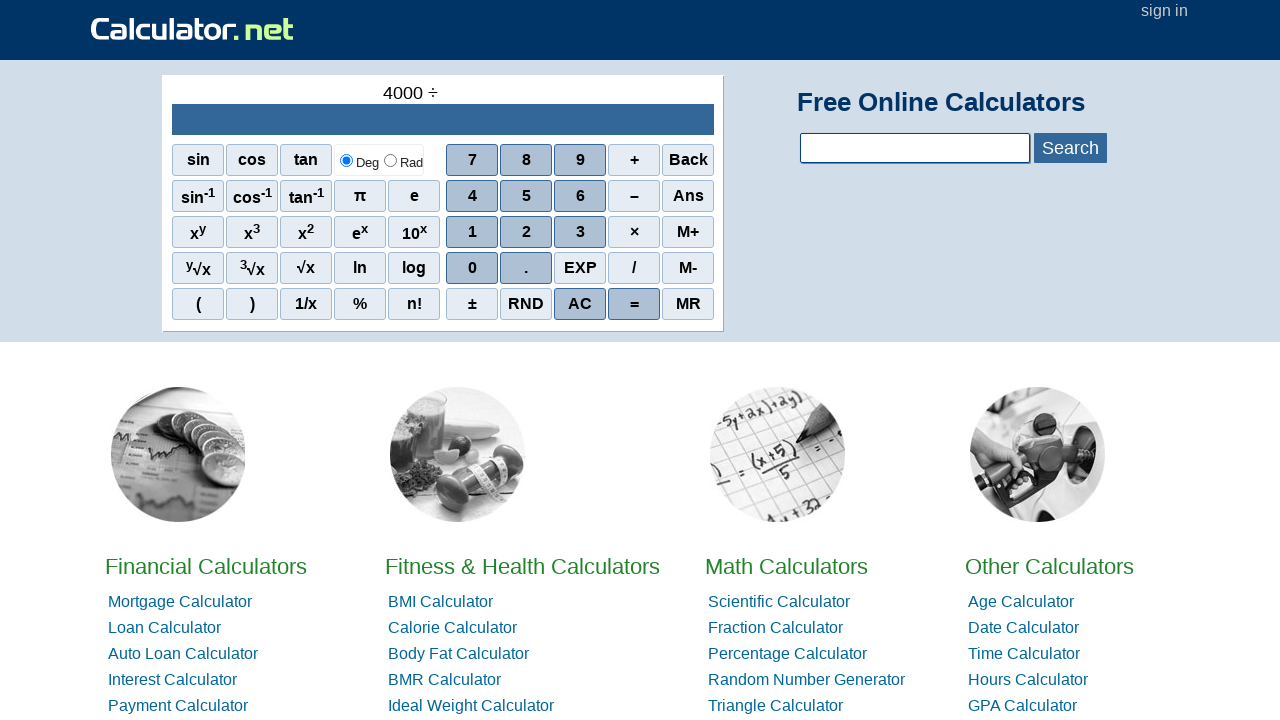

Clicked number 2 at (526, 232) on xpath=//span[.='2']
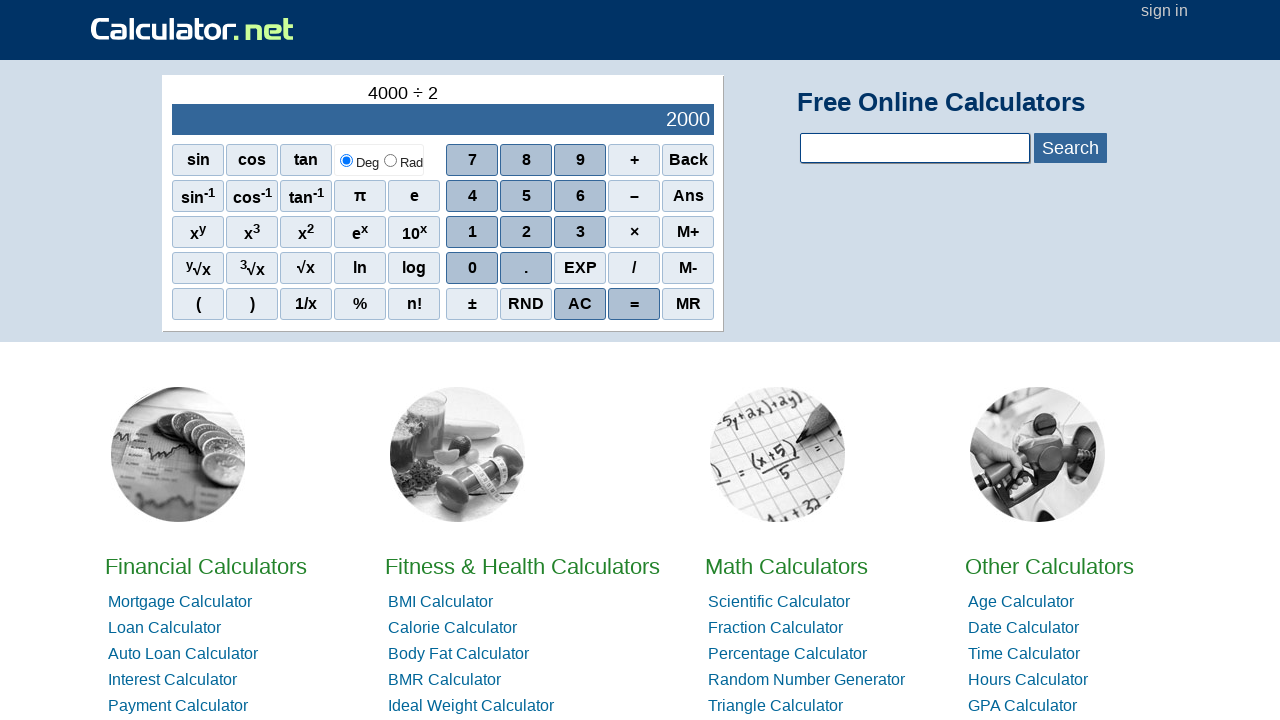

Clicked number 0 at (472, 268) on xpath=//span[.='0']
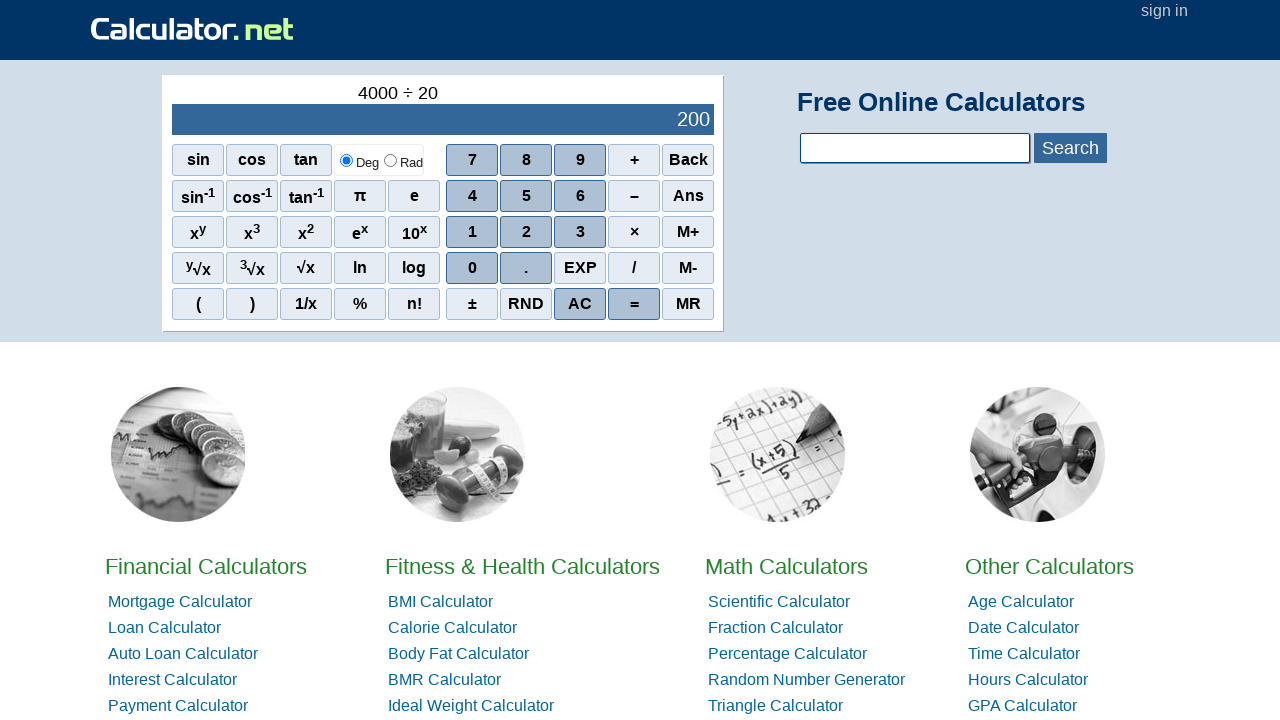

Clicked number 0 at (472, 268) on xpath=//span[.='0']
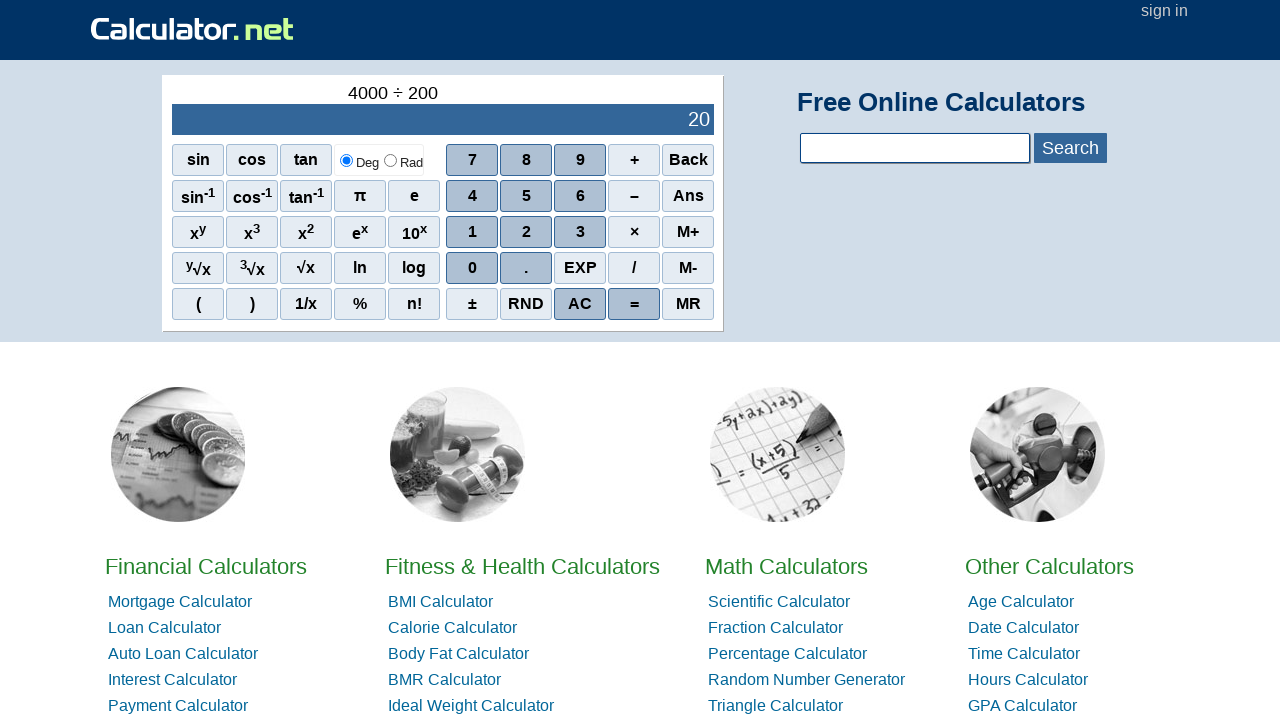

Clicked equals button to calculate 4000 ÷ 200 at (634, 304) on xpath=//span[.='=']
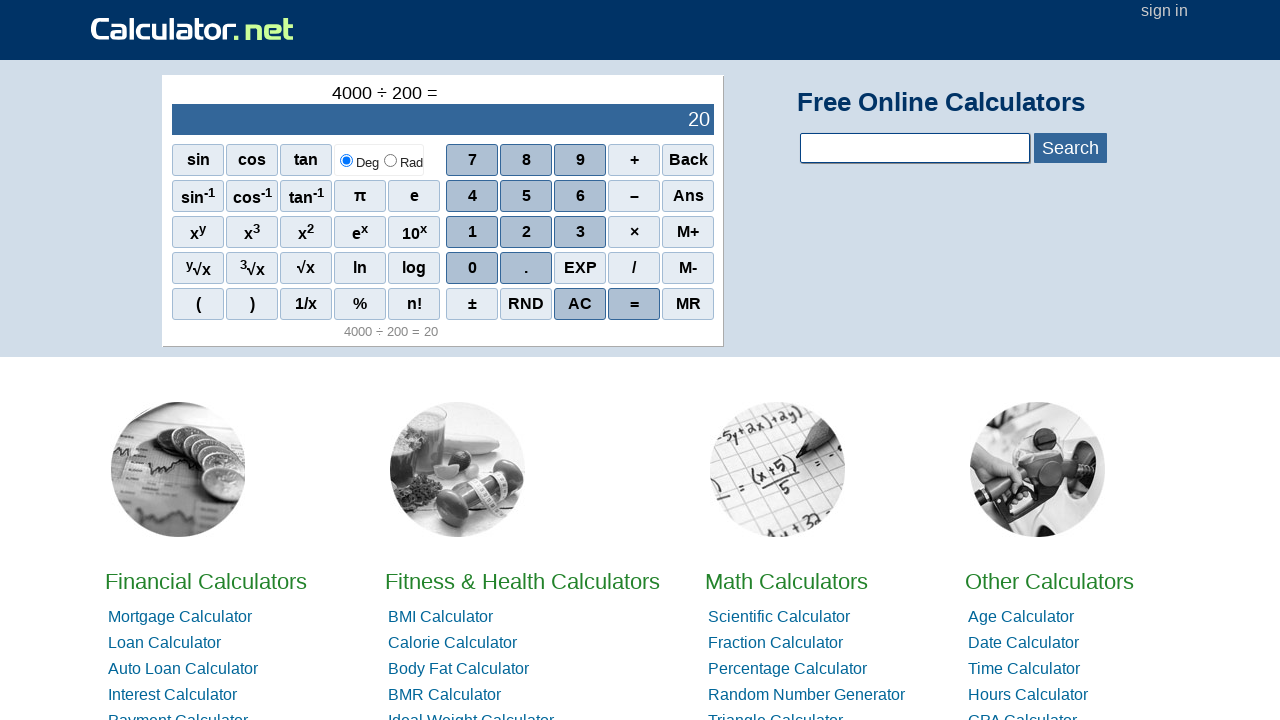

Retrieved division result: 20
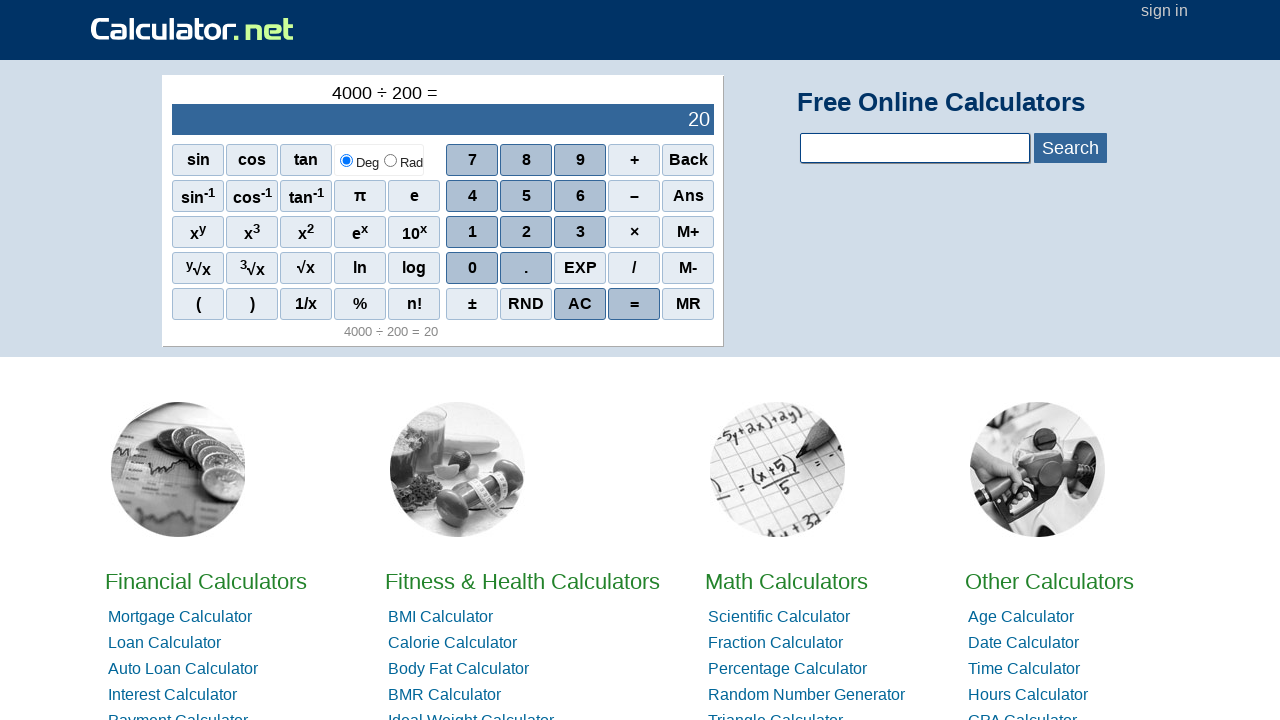

Reloaded calculator for next operation
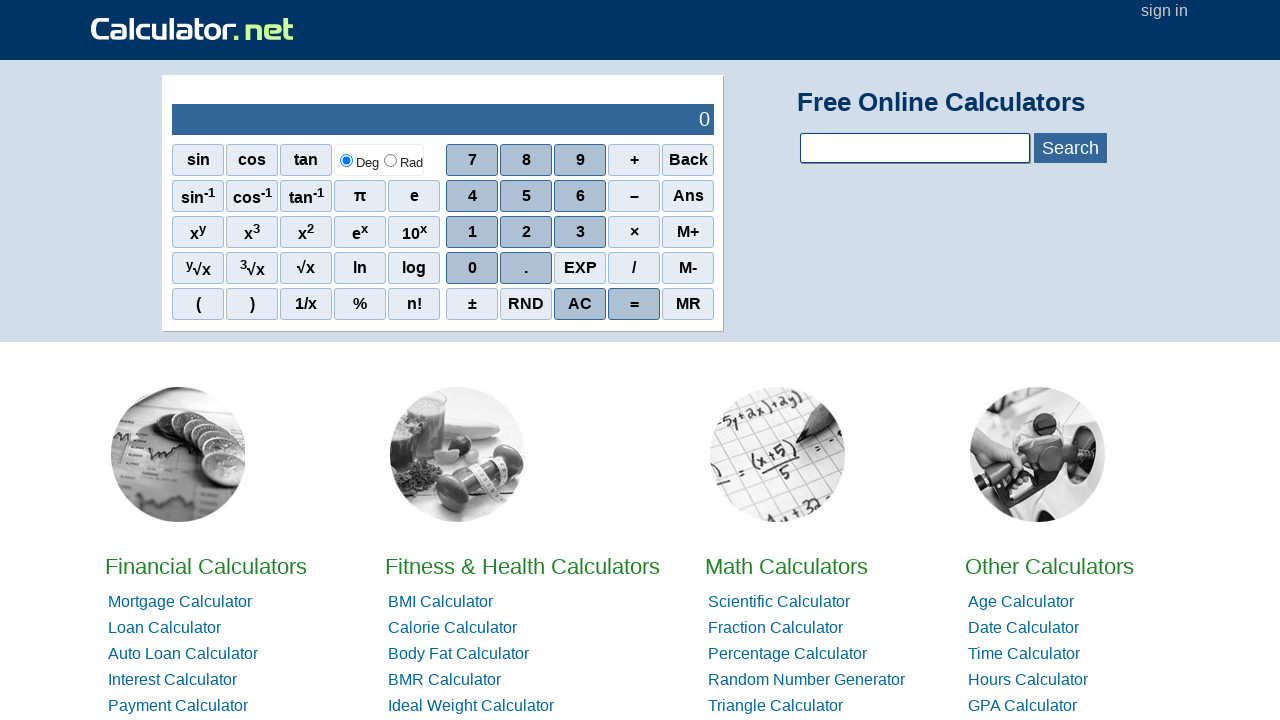

Clicked minus sign for negative number in addition operation at (634, 196) on xpath=//span[.='–']
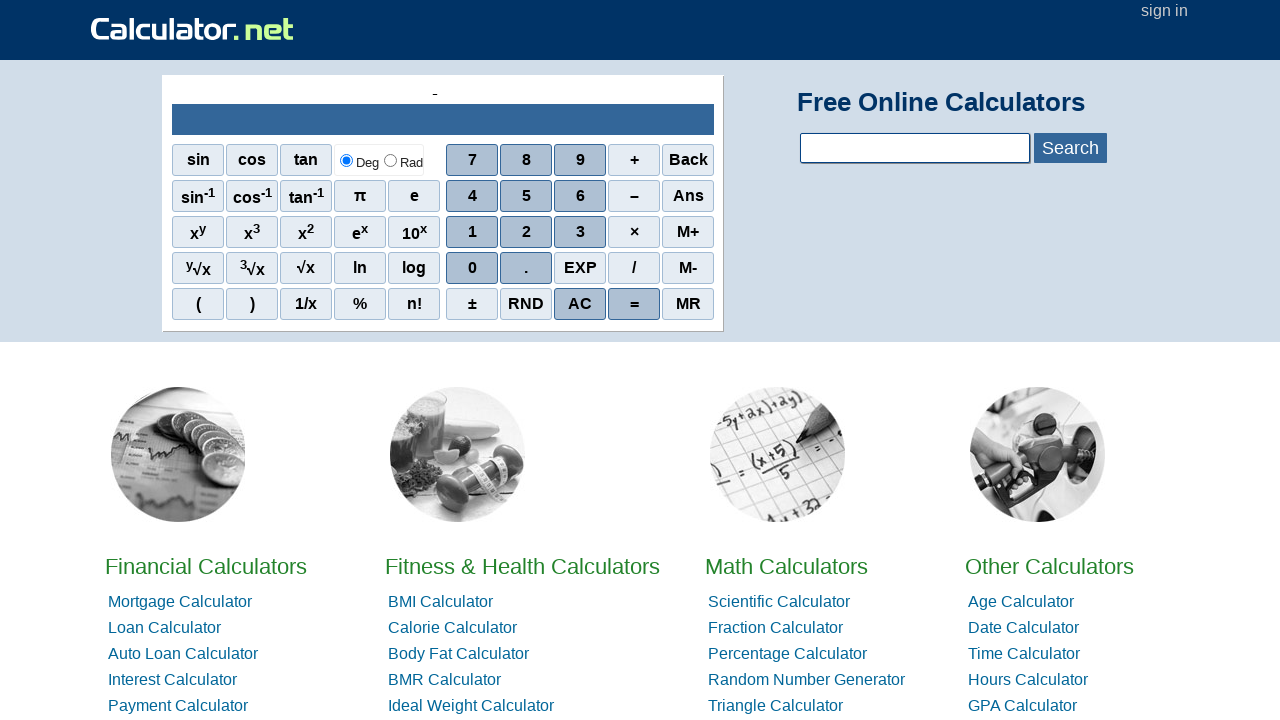

Clicked number 2 at (526, 232) on xpath=//span[.='2']
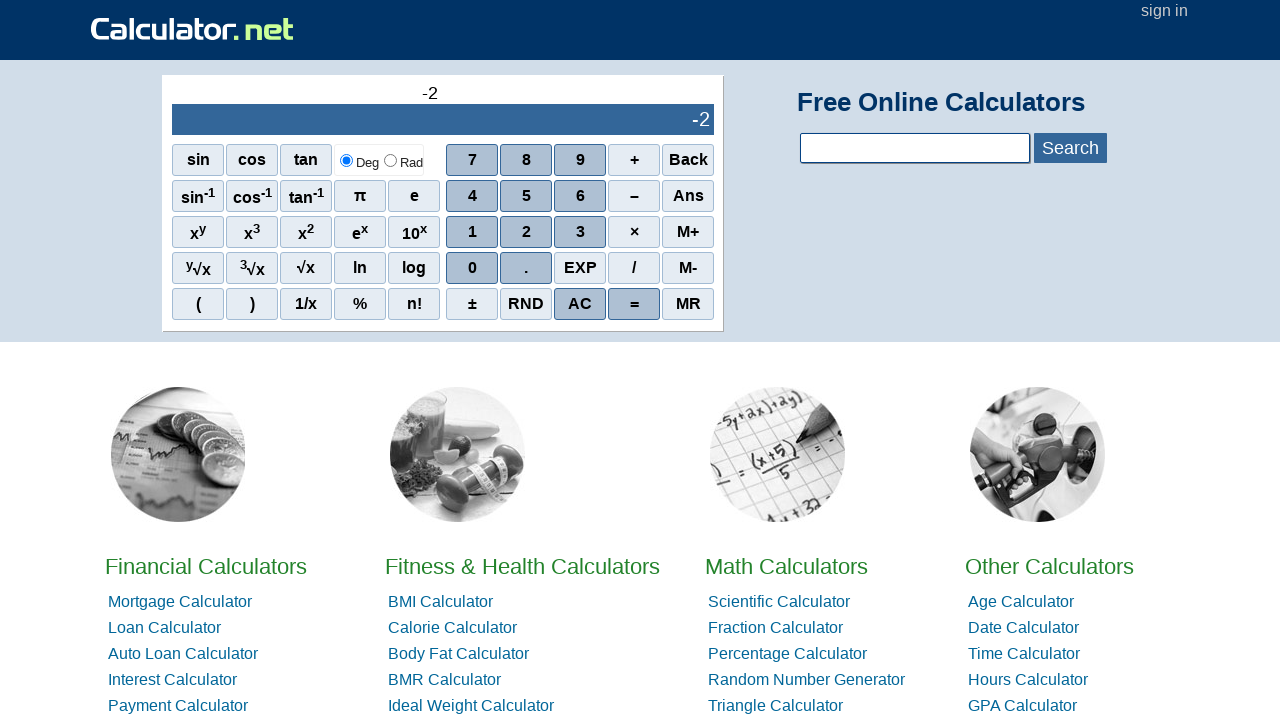

Clicked number 3 at (580, 232) on xpath=//span[.='3']
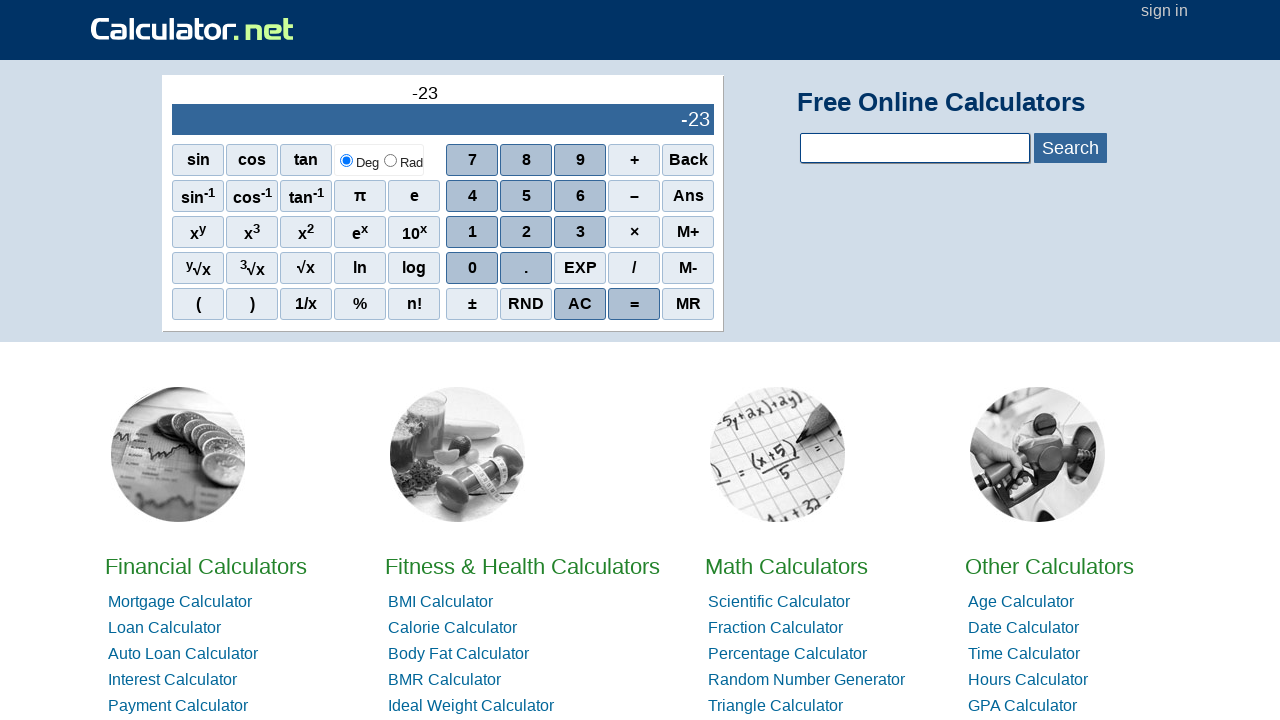

Clicked number 4 at (472, 196) on xpath=//span[.='4']
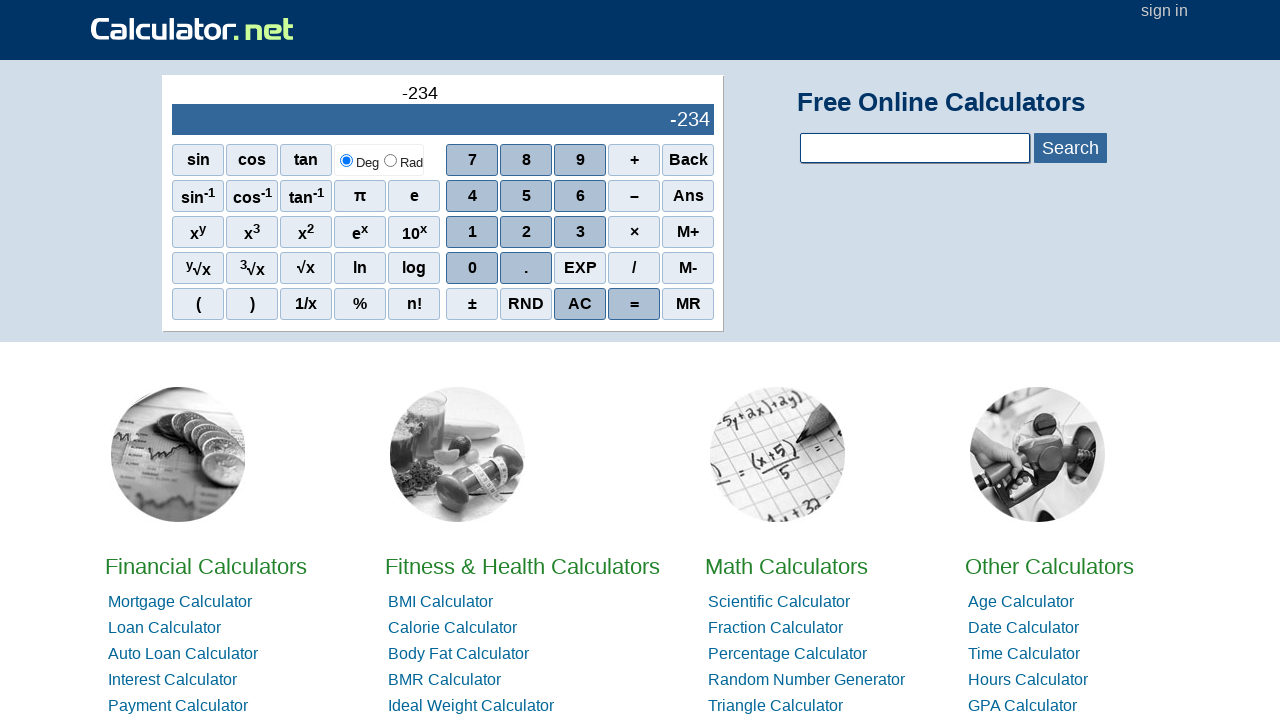

Clicked number 2 at (526, 232) on xpath=//span[.='2']
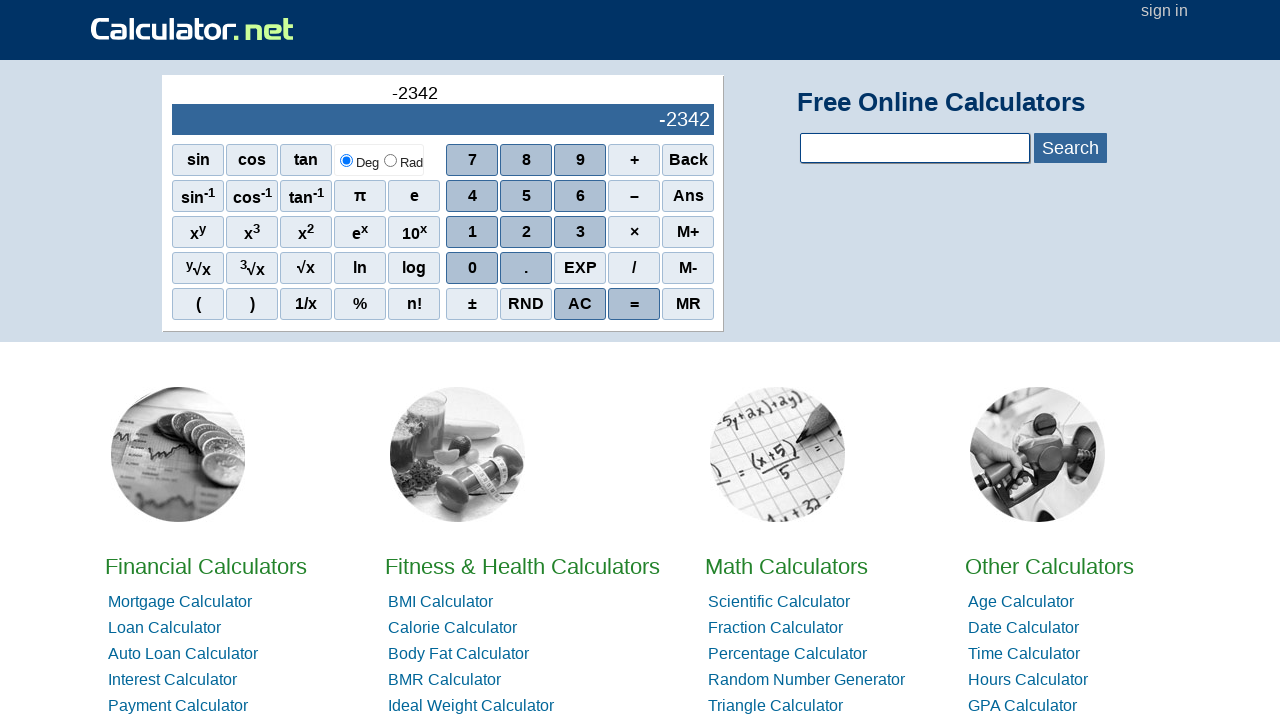

Clicked number 3 at (580, 232) on xpath=//span[.='3']
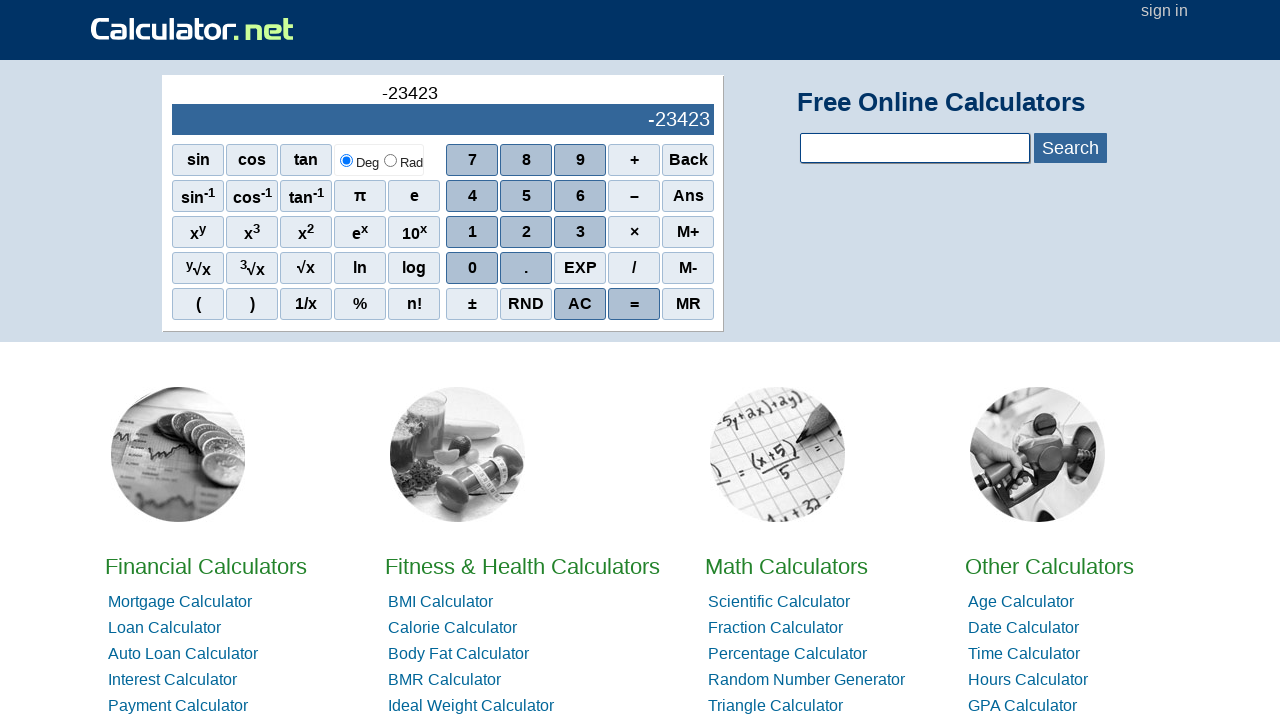

Clicked number 4 at (472, 196) on xpath=//span[.='4']
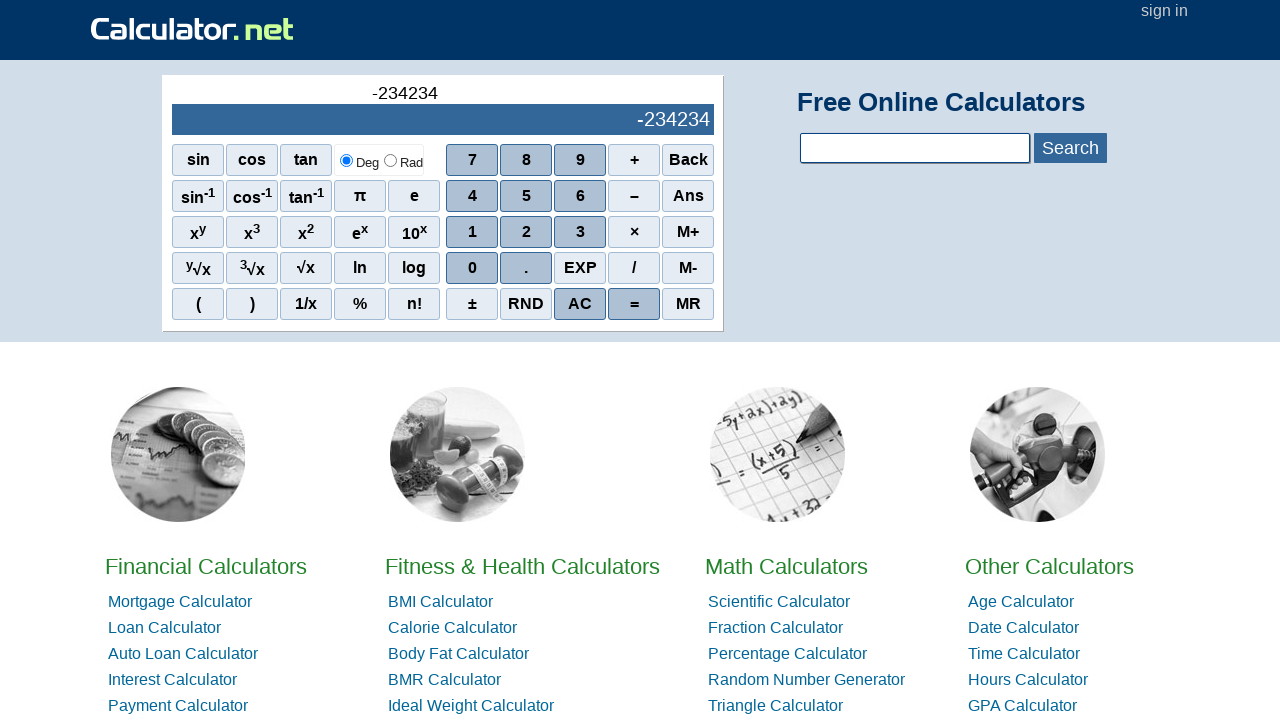

Clicked addition operator (+) at (634, 160) on xpath=//span[.='+']
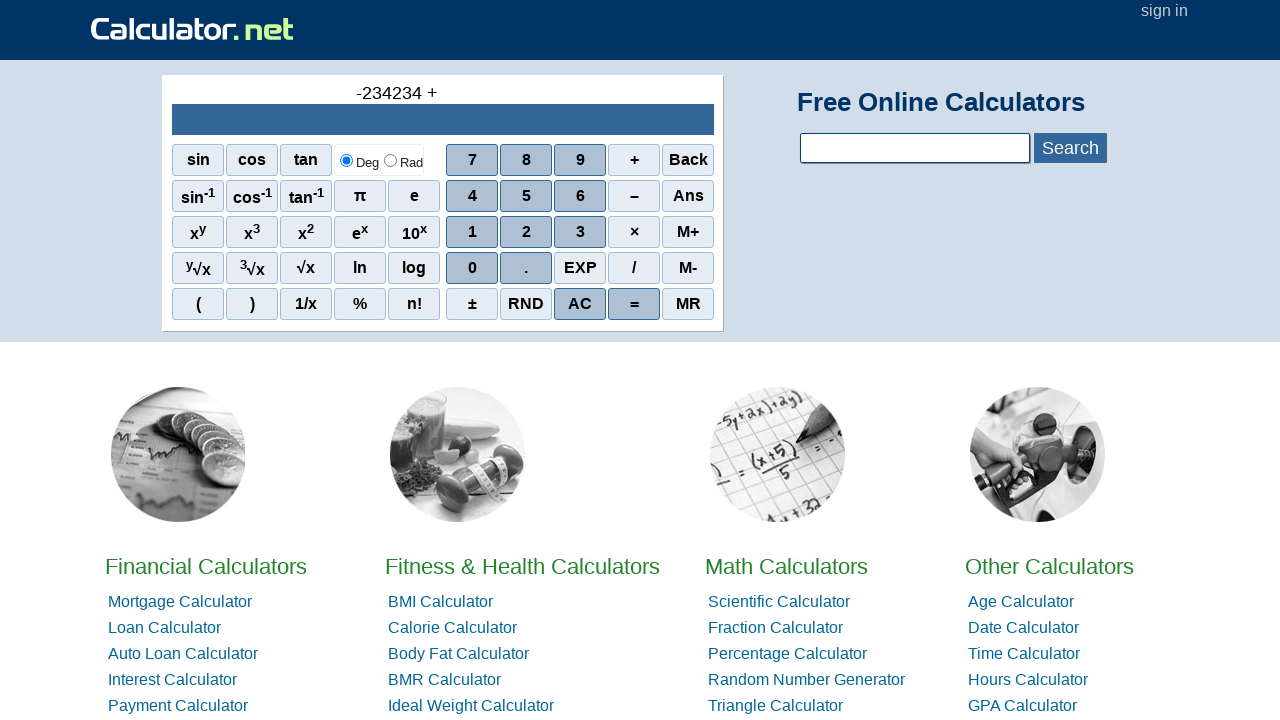

Clicked number 3 at (580, 232) on xpath=//span[.='3']
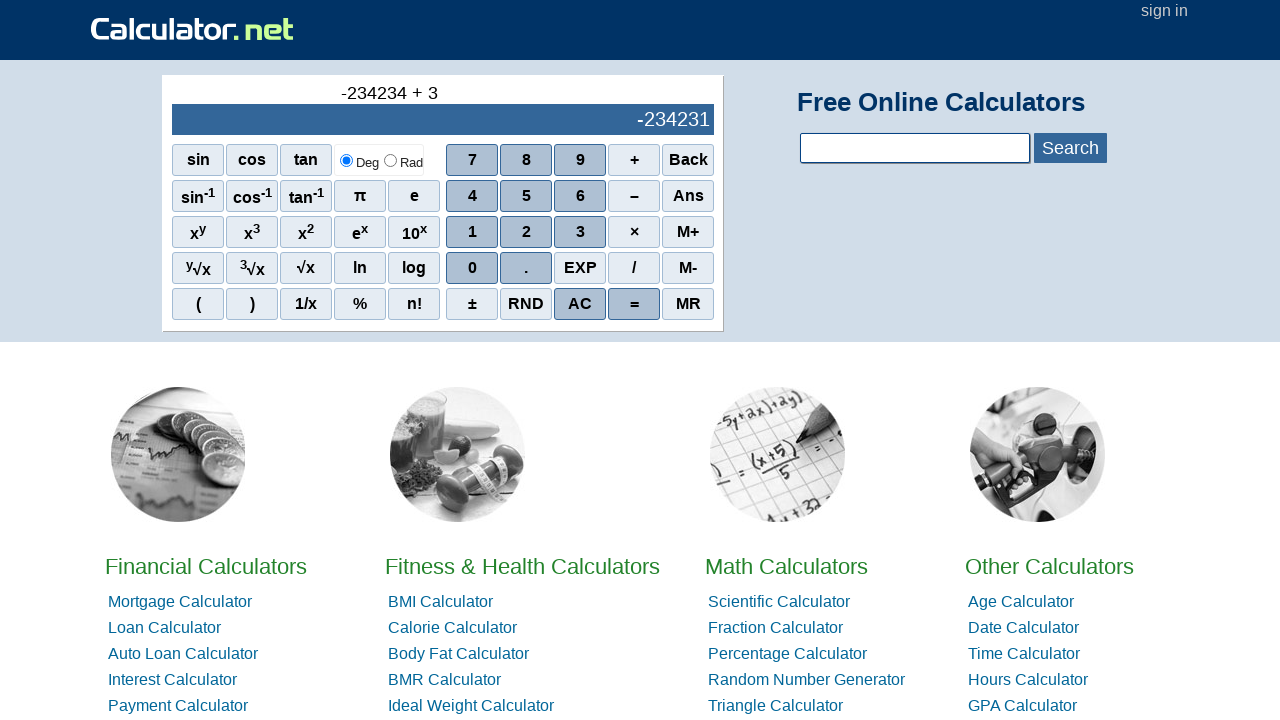

Clicked number 4 at (472, 196) on xpath=//span[.='4']
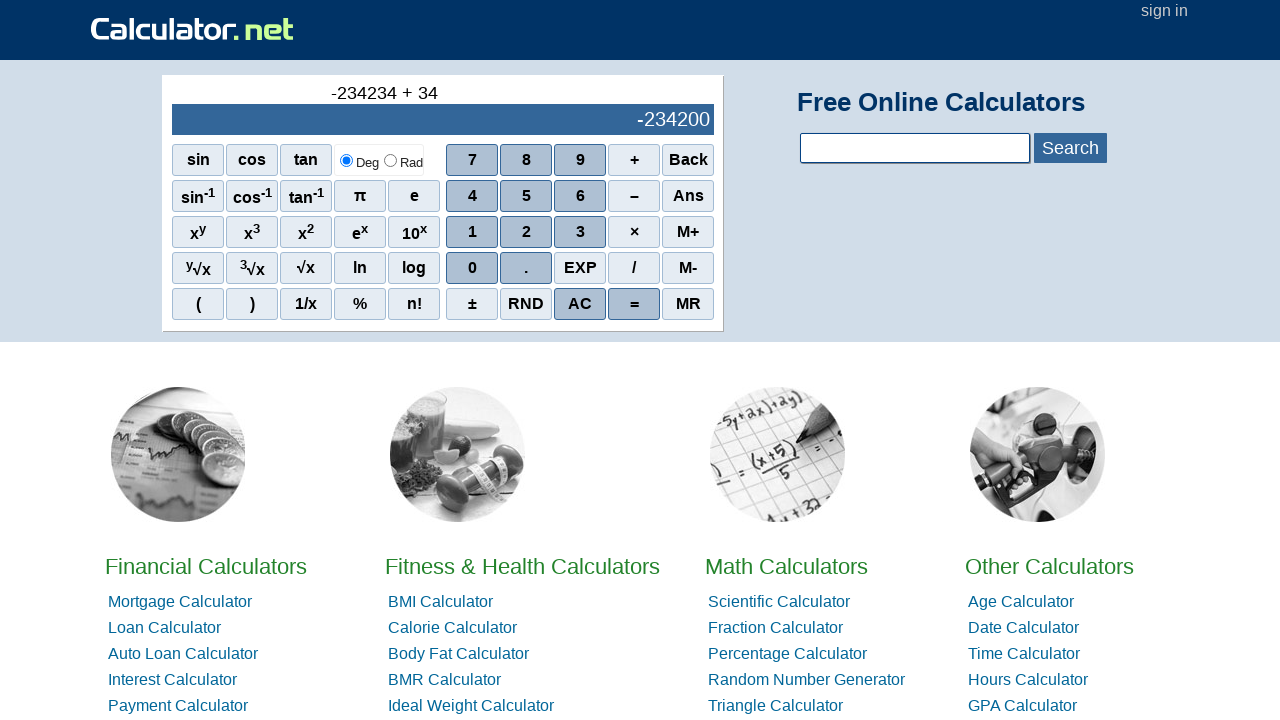

Clicked number 5 at (526, 196) on xpath=//span[.='5']
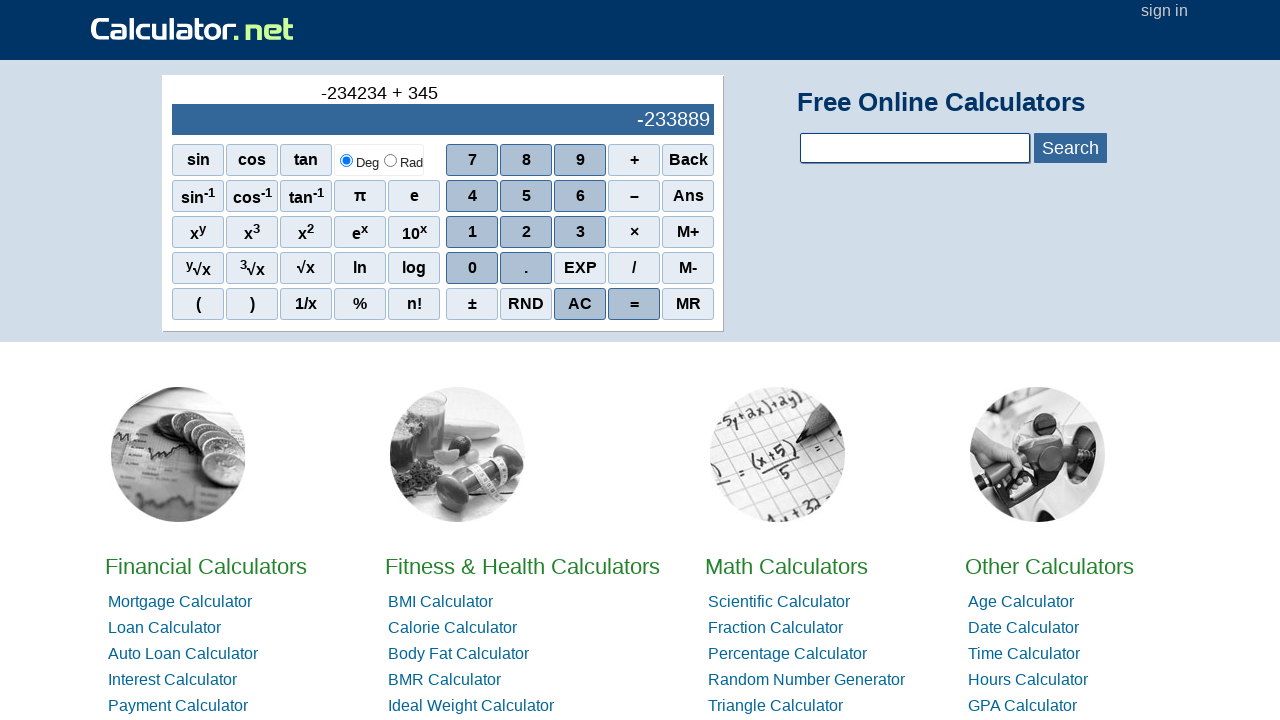

Clicked number 3 at (580, 232) on xpath=//span[.='3']
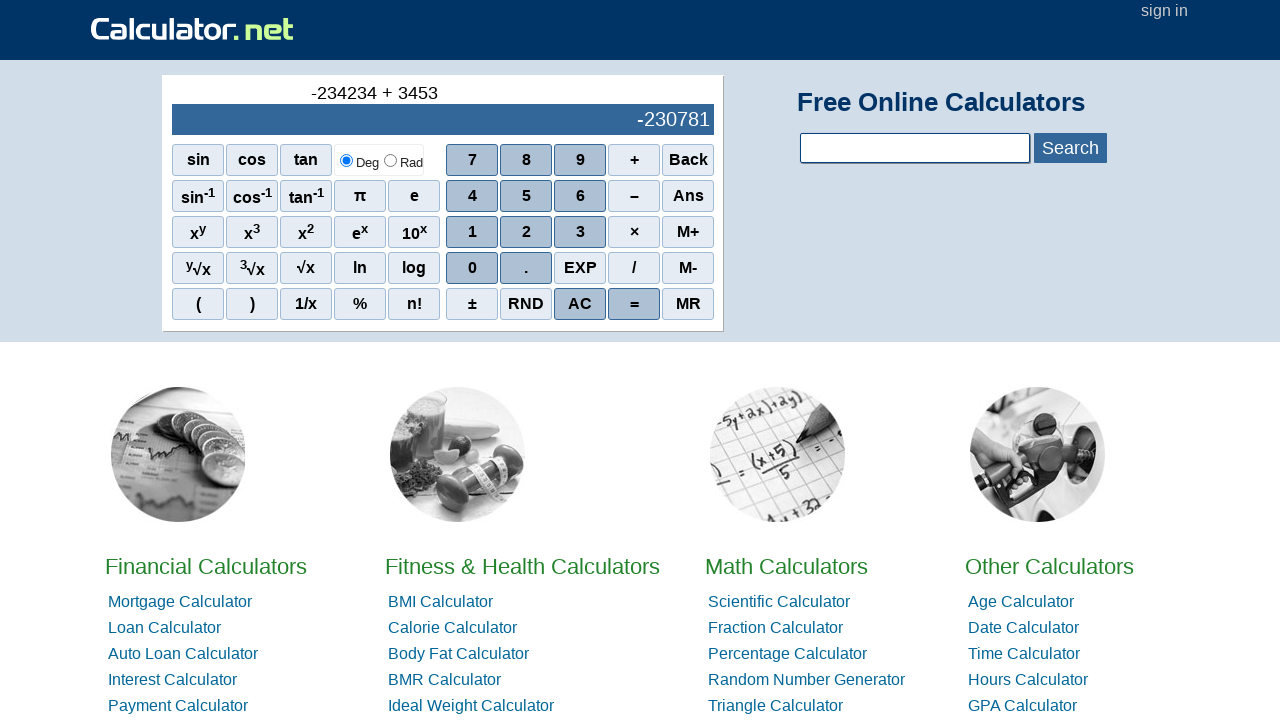

Clicked number 4 at (472, 196) on xpath=//span[.='4']
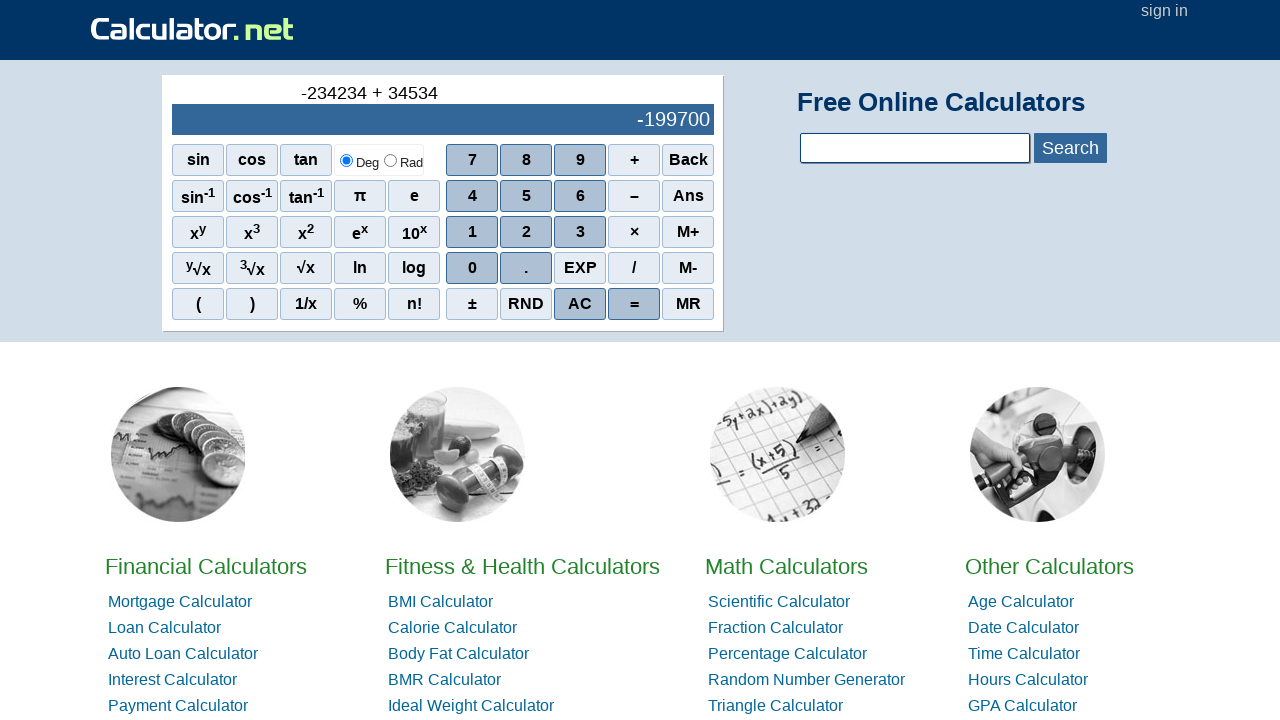

Clicked number 5 at (526, 196) on xpath=//span[.='5']
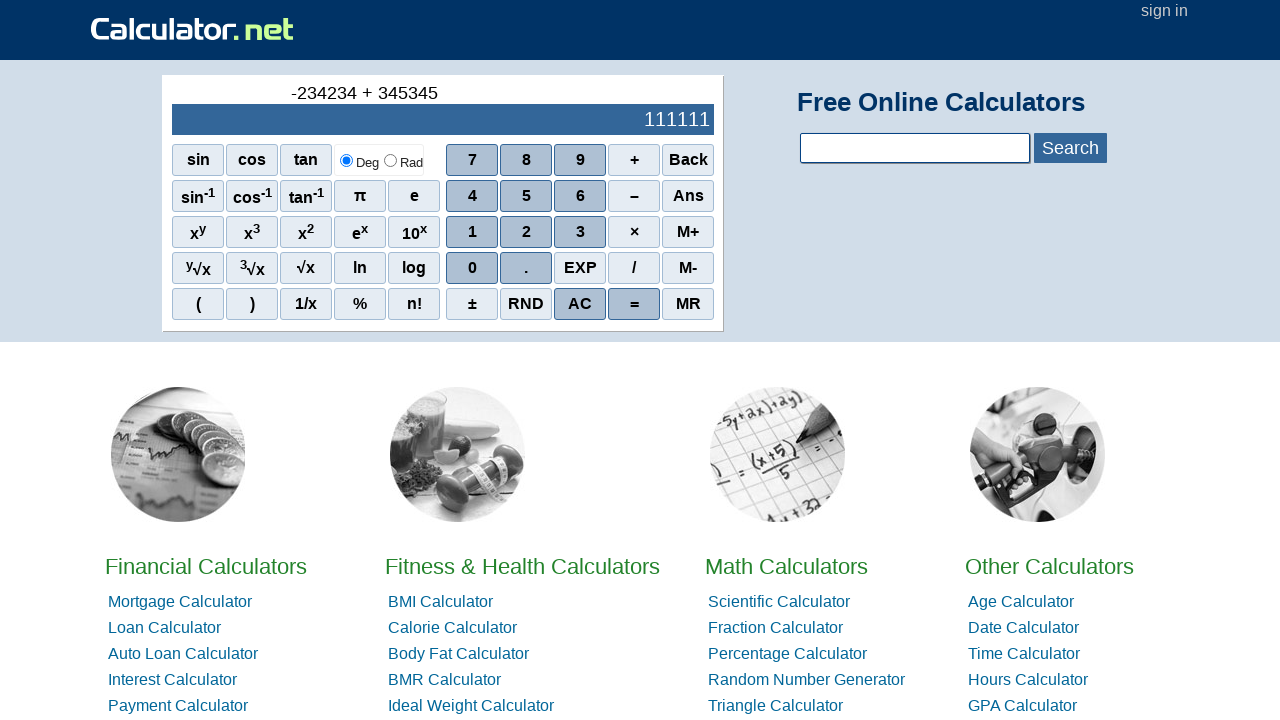

Clicked equals button to calculate -234234 + 345345 at (634, 304) on xpath=//span[.='=']
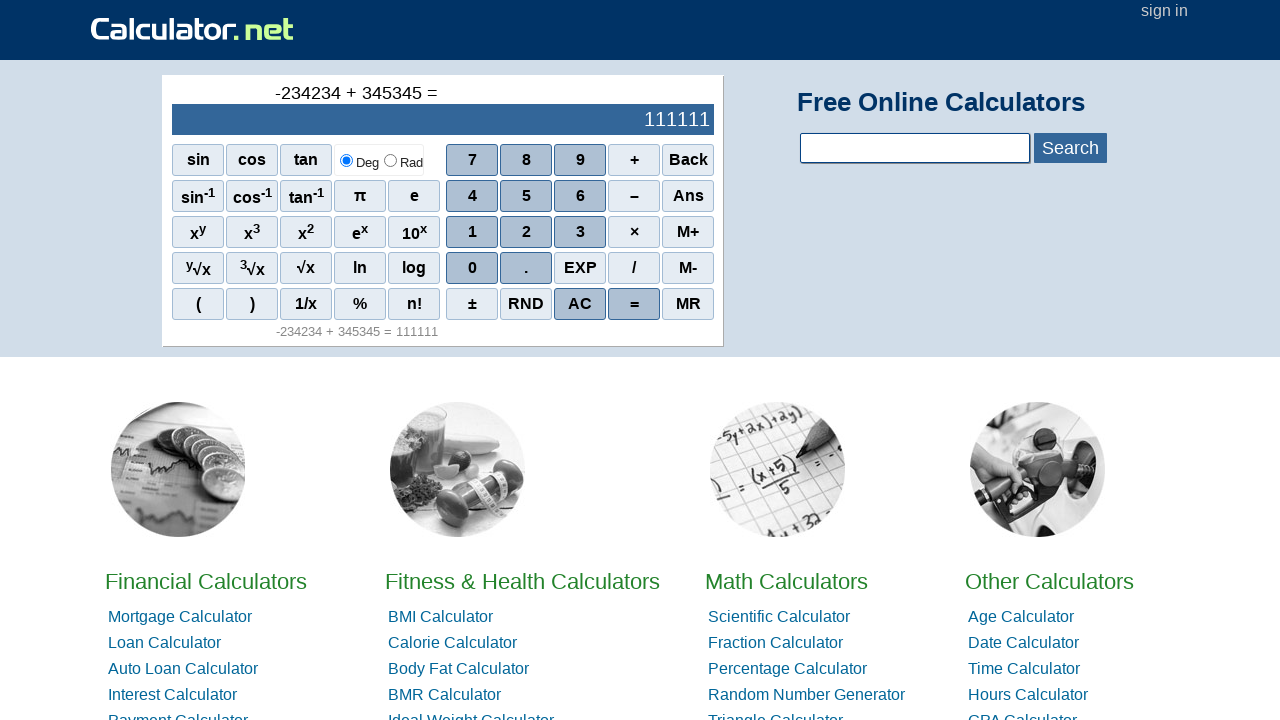

Retrieved addition result: 111111
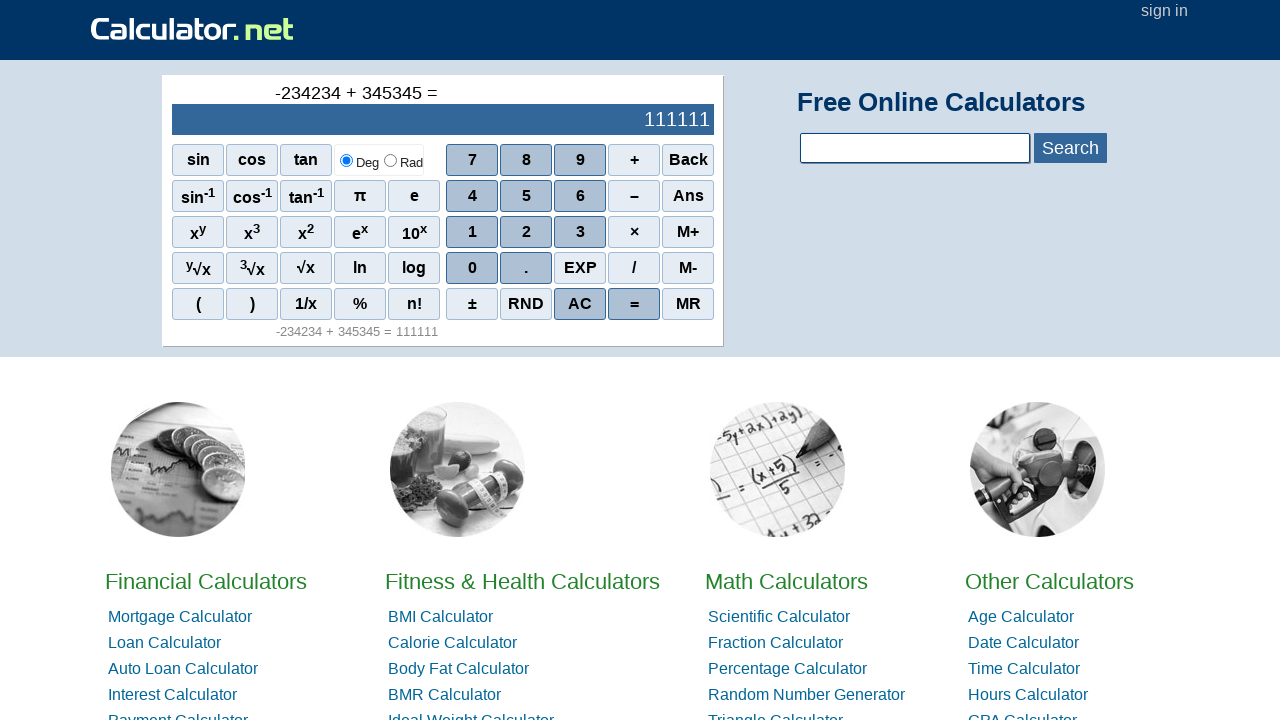

Reloaded calculator for next operation
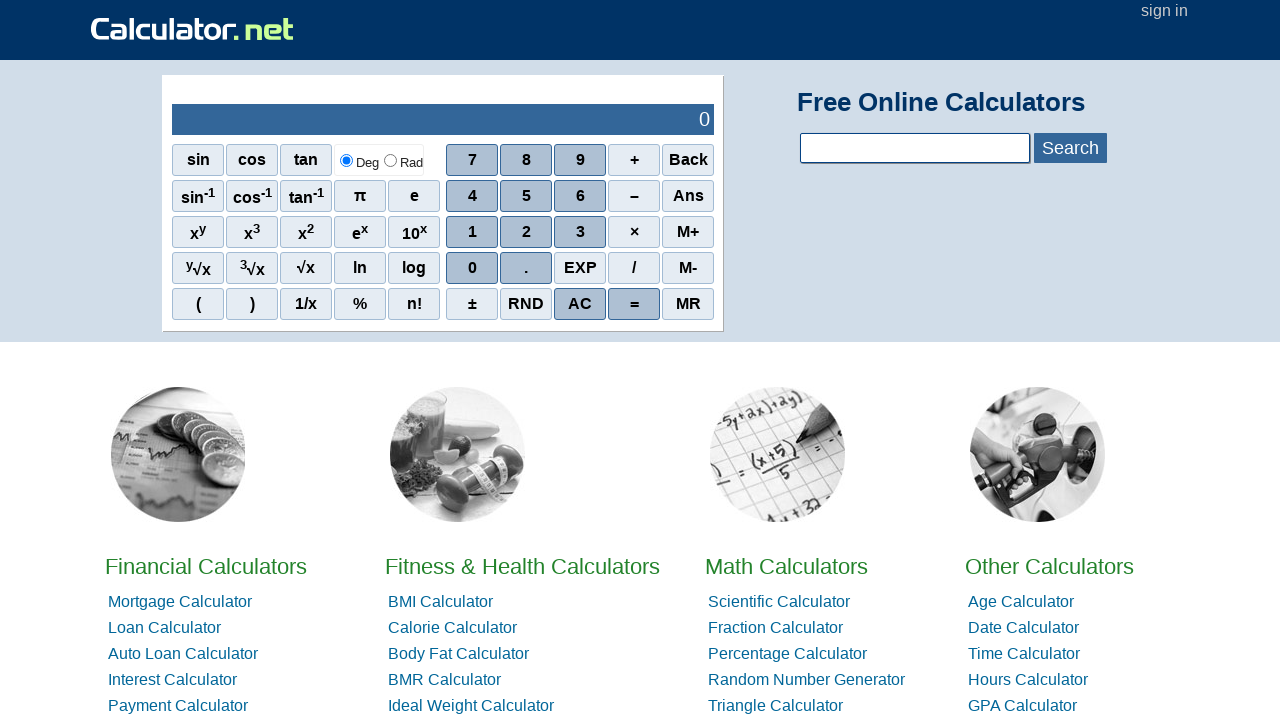

Clicked number 2 for subtraction operation at (526, 232) on xpath=//span[.='2']
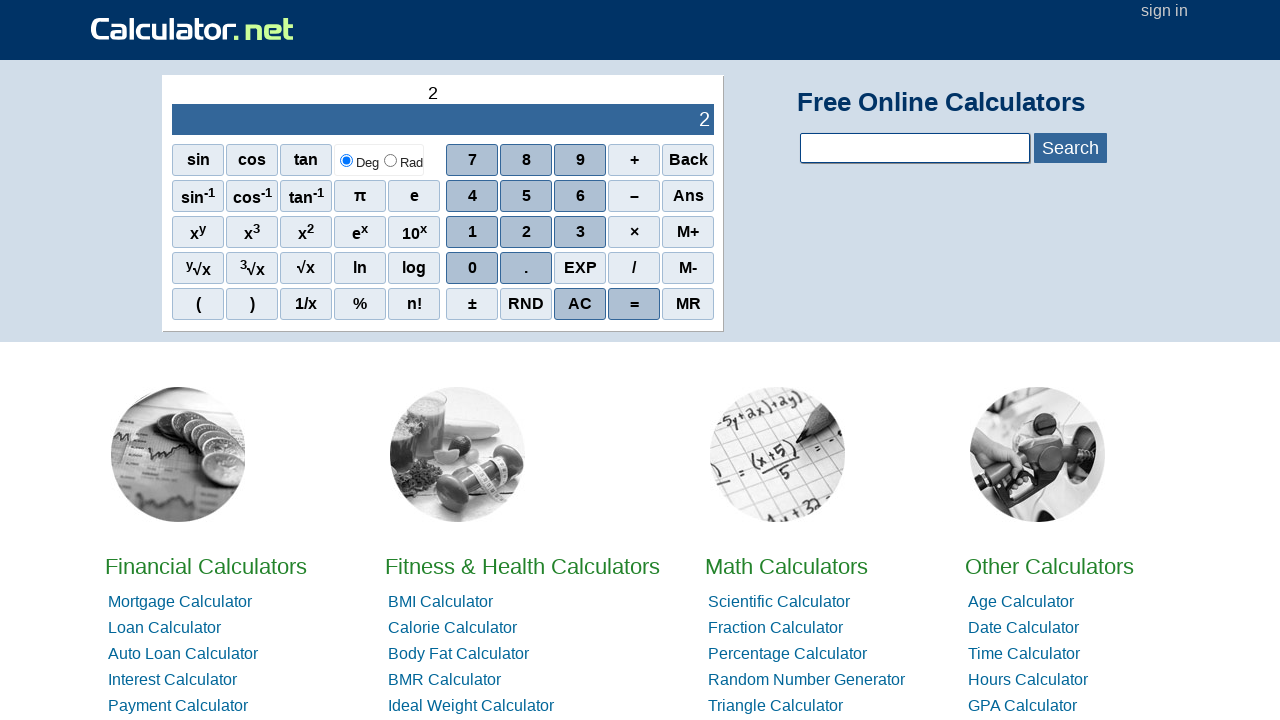

Clicked number 3 at (580, 232) on xpath=//span[.='3']
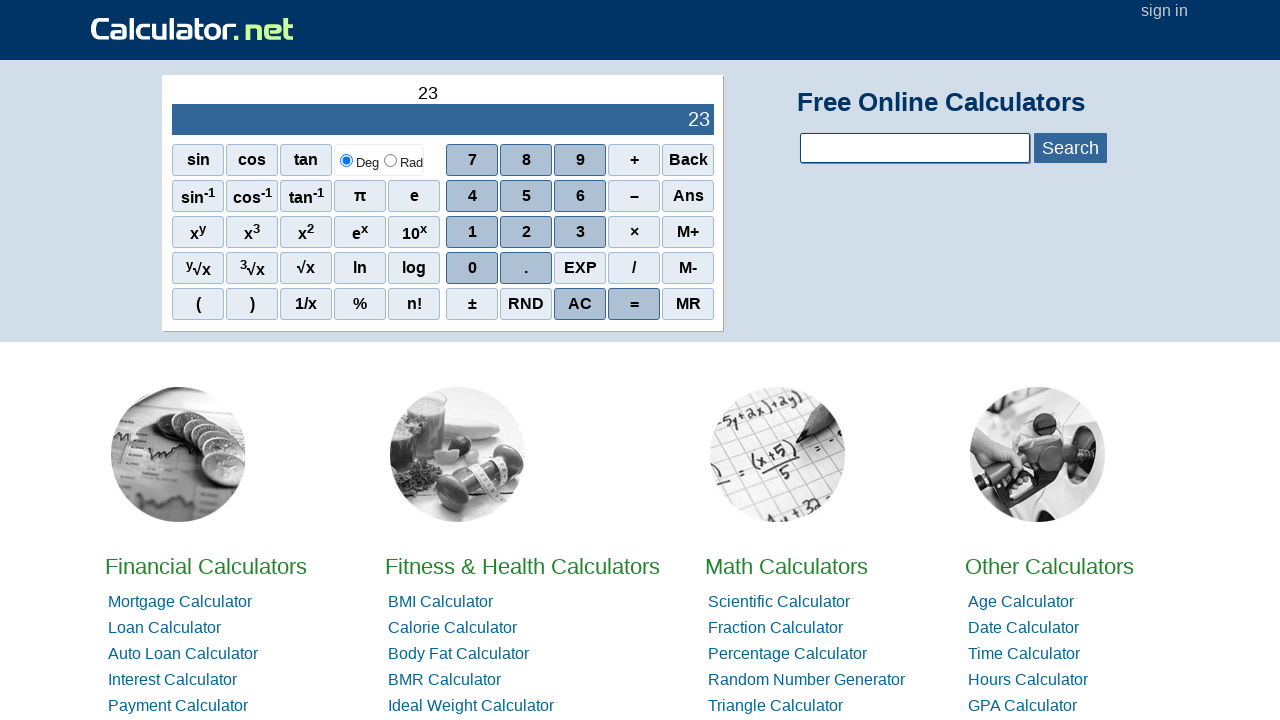

Clicked number 4 at (472, 196) on xpath=//span[.='4']
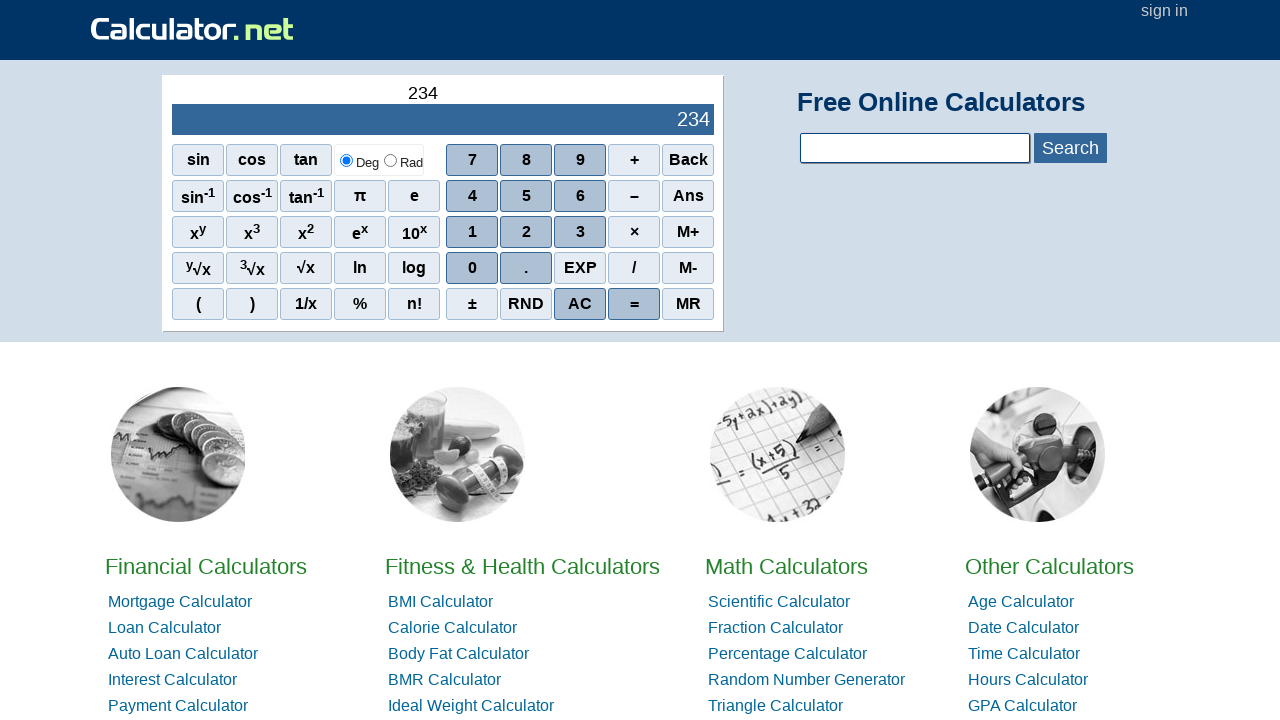

Clicked number 8 at (526, 160) on xpath=//span[.='8']
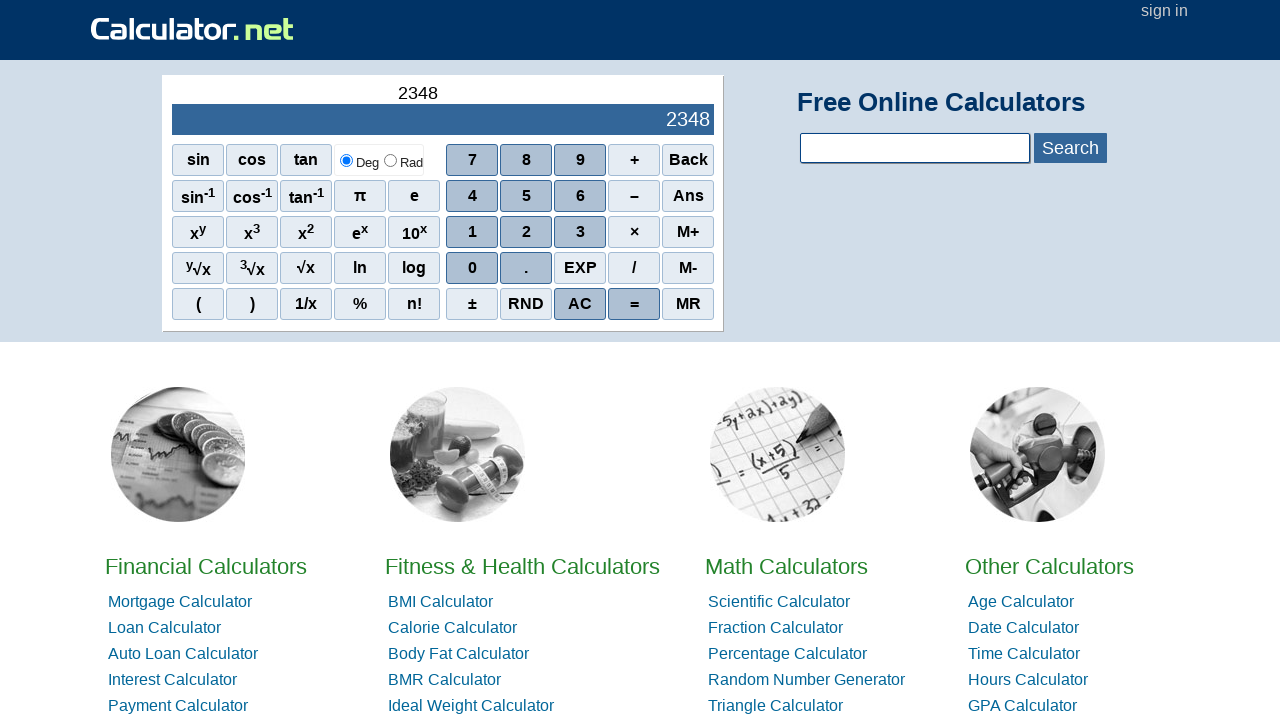

Clicked number 2 at (526, 232) on xpath=//span[.='2']
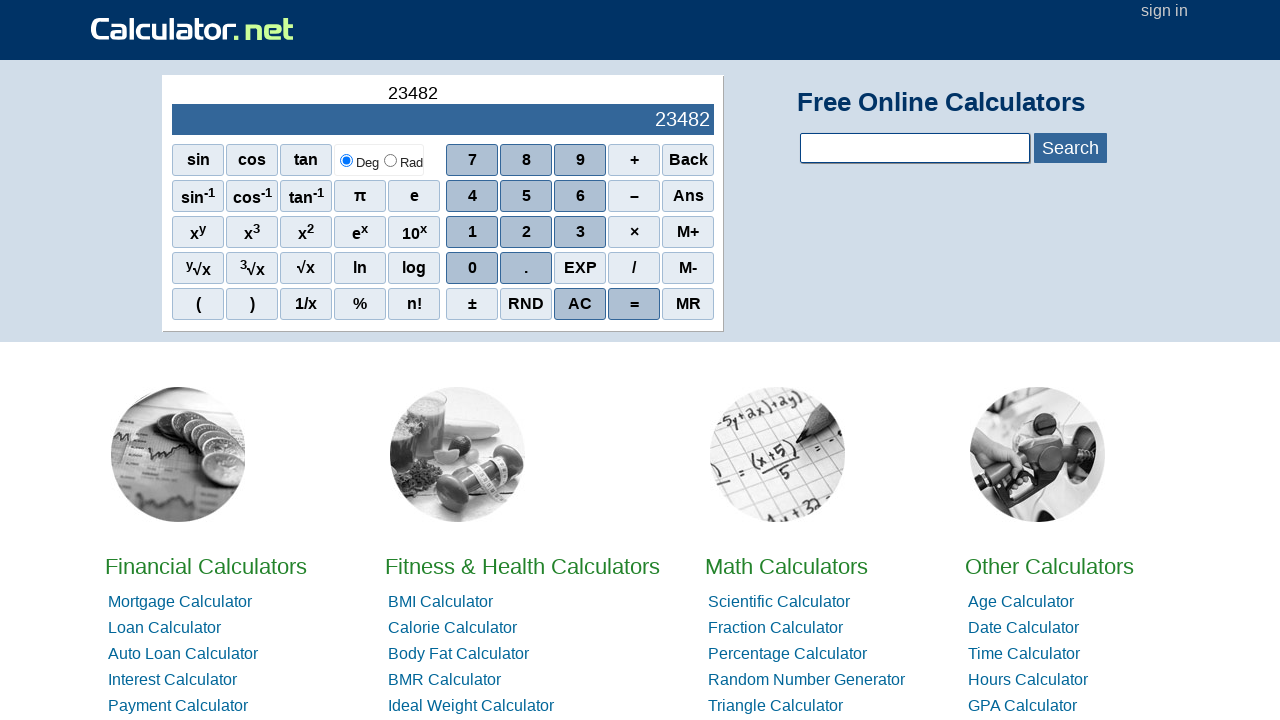

Clicked number 3 at (580, 232) on xpath=//span[.='3']
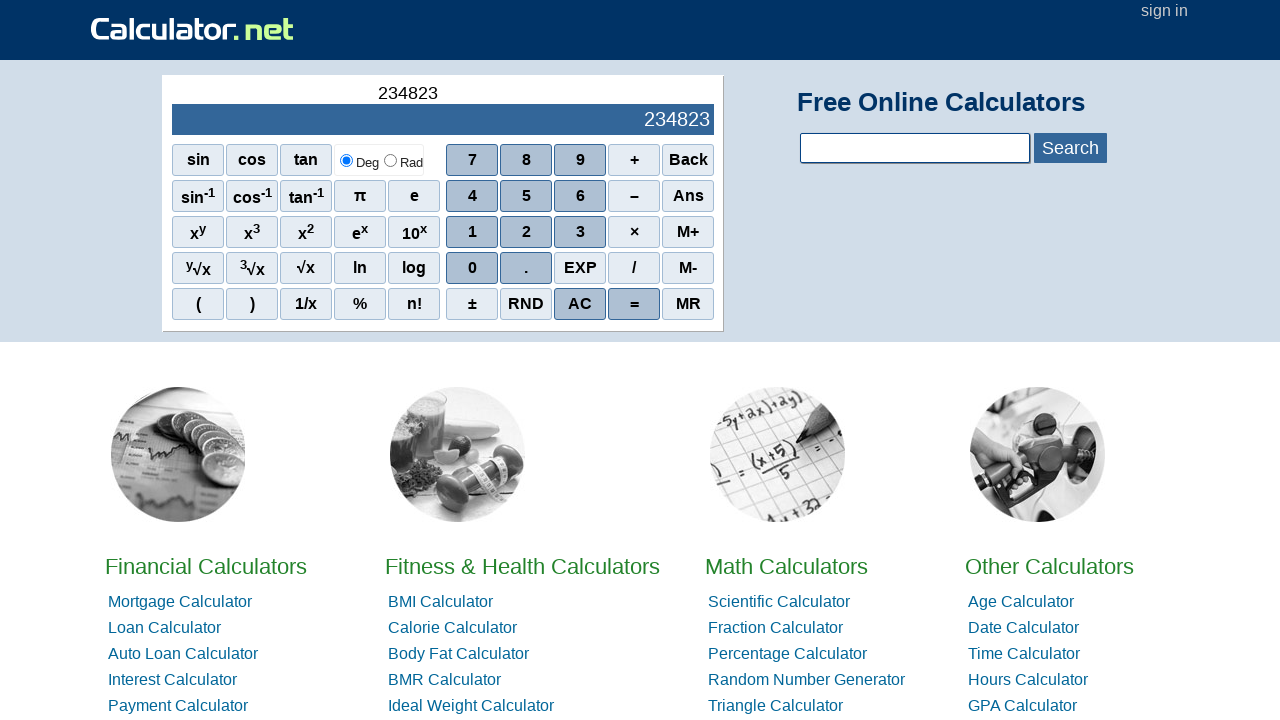

Clicked subtraction operator (–) at (634, 196) on xpath=//span[.='–']
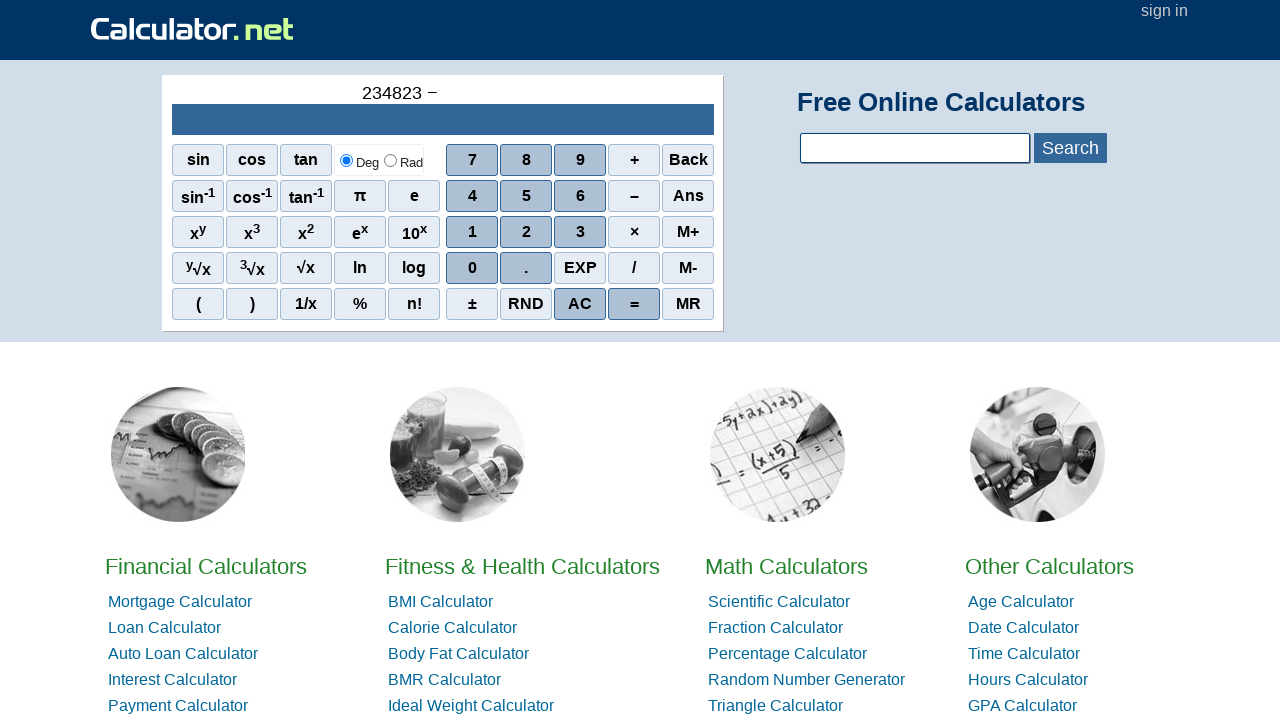

Clicked minus sign for negative number at (634, 196) on xpath=//span[.='–']
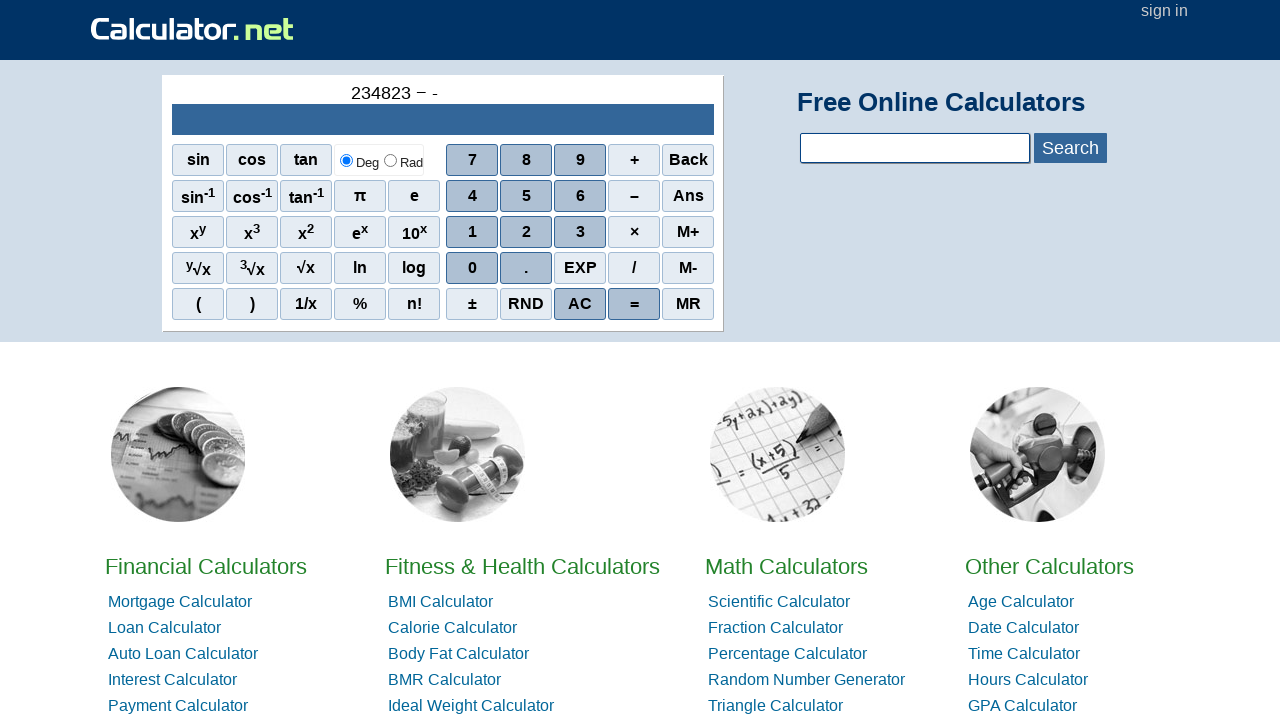

Clicked number 2 at (526, 232) on xpath=//span[.='2']
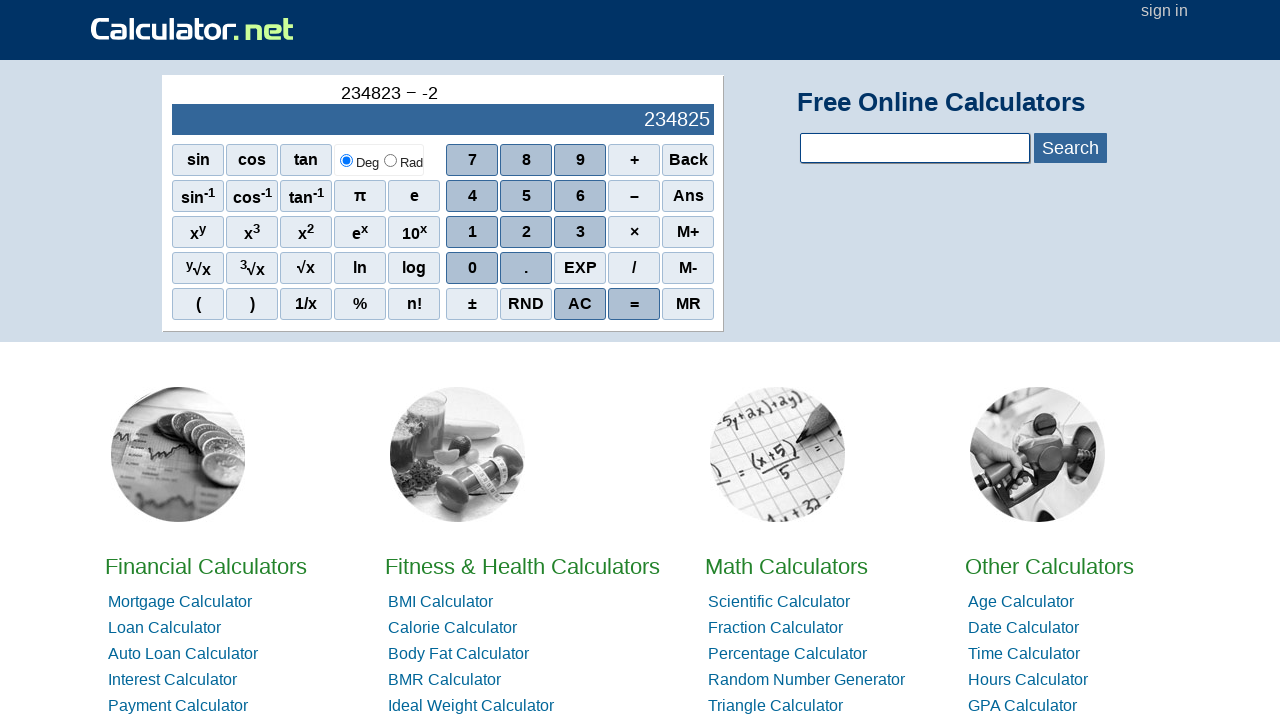

Clicked number 3 at (580, 232) on xpath=//span[.='3']
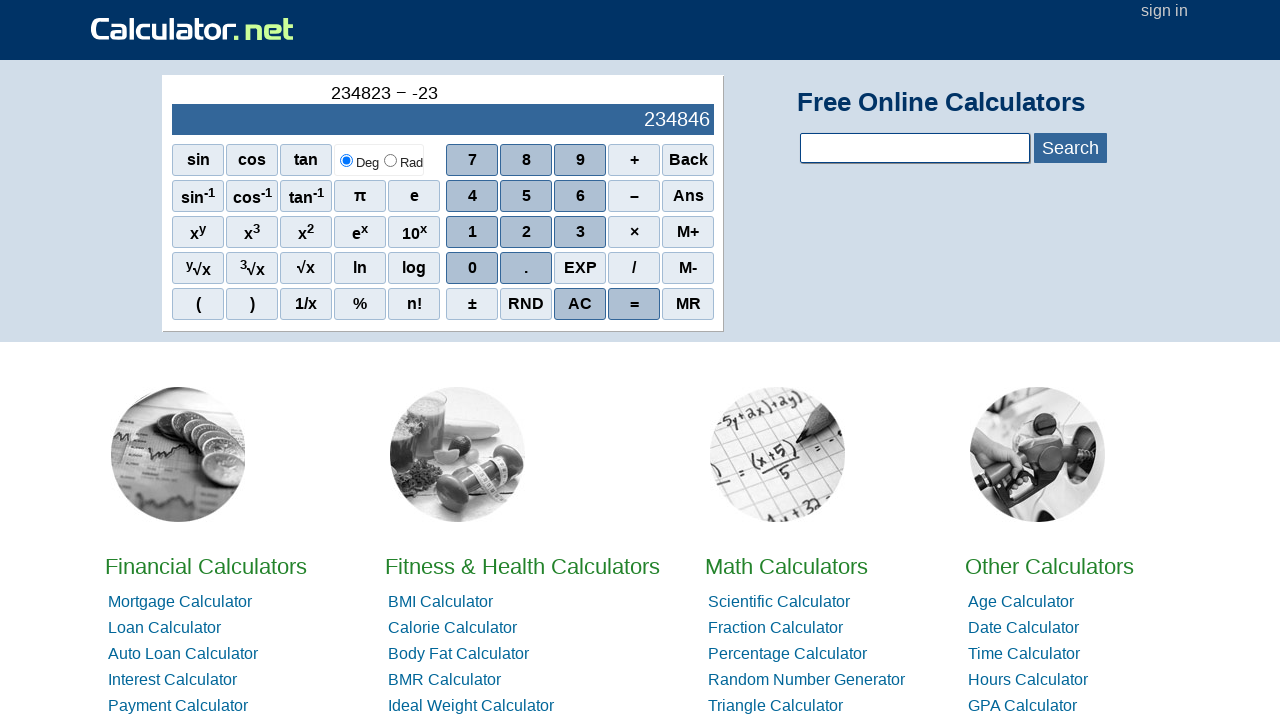

Clicked number 0 at (472, 268) on xpath=//span[.='0']
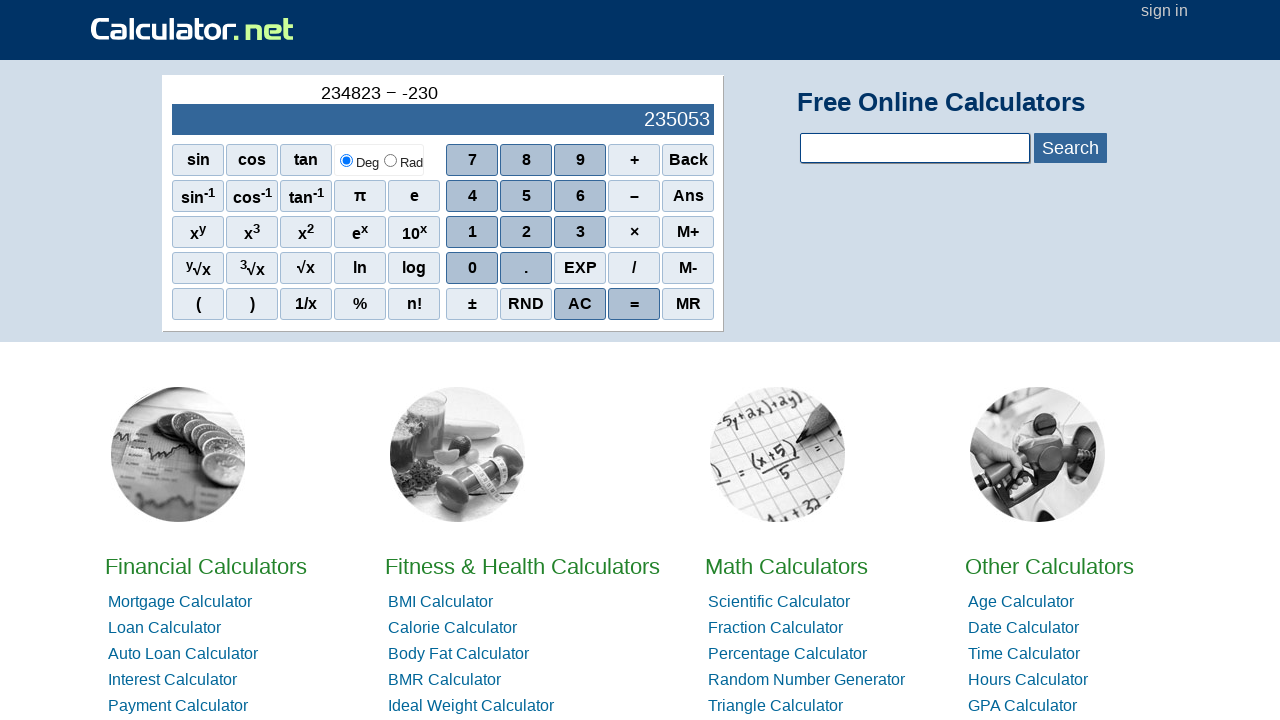

Clicked number 9 at (580, 160) on xpath=//span[.='9']
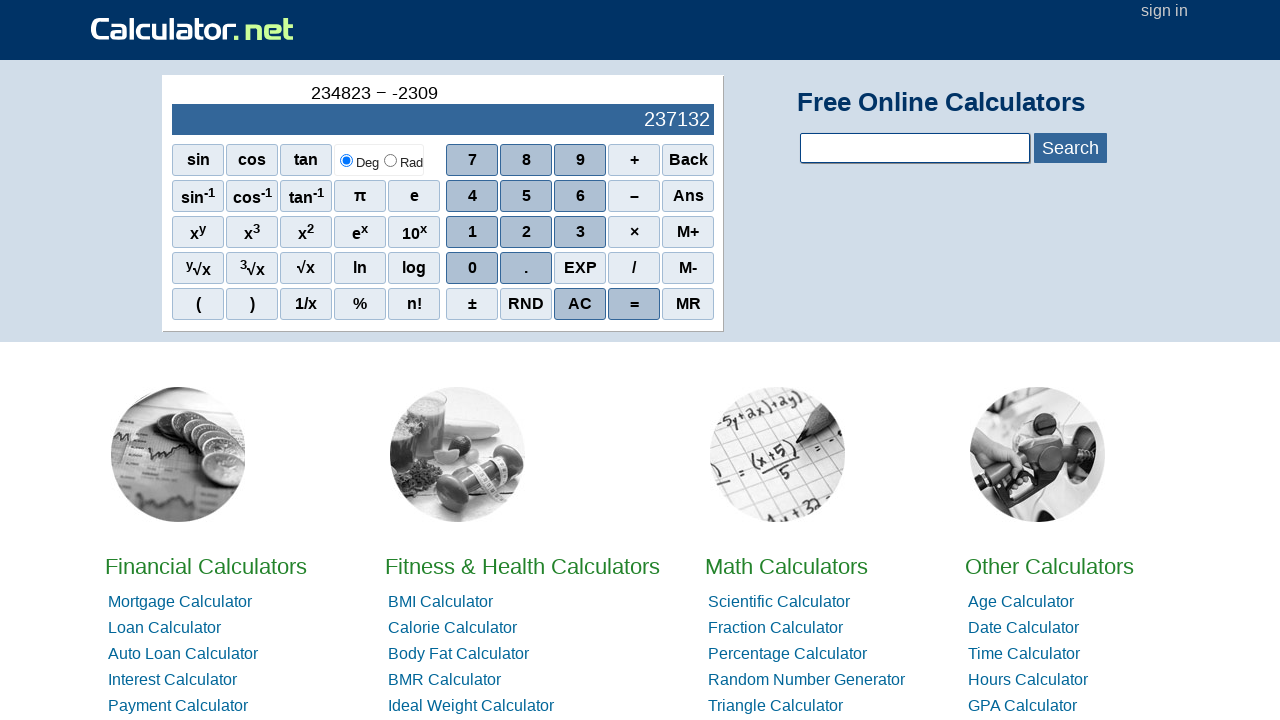

Clicked number 4 at (472, 196) on xpath=//span[.='4']
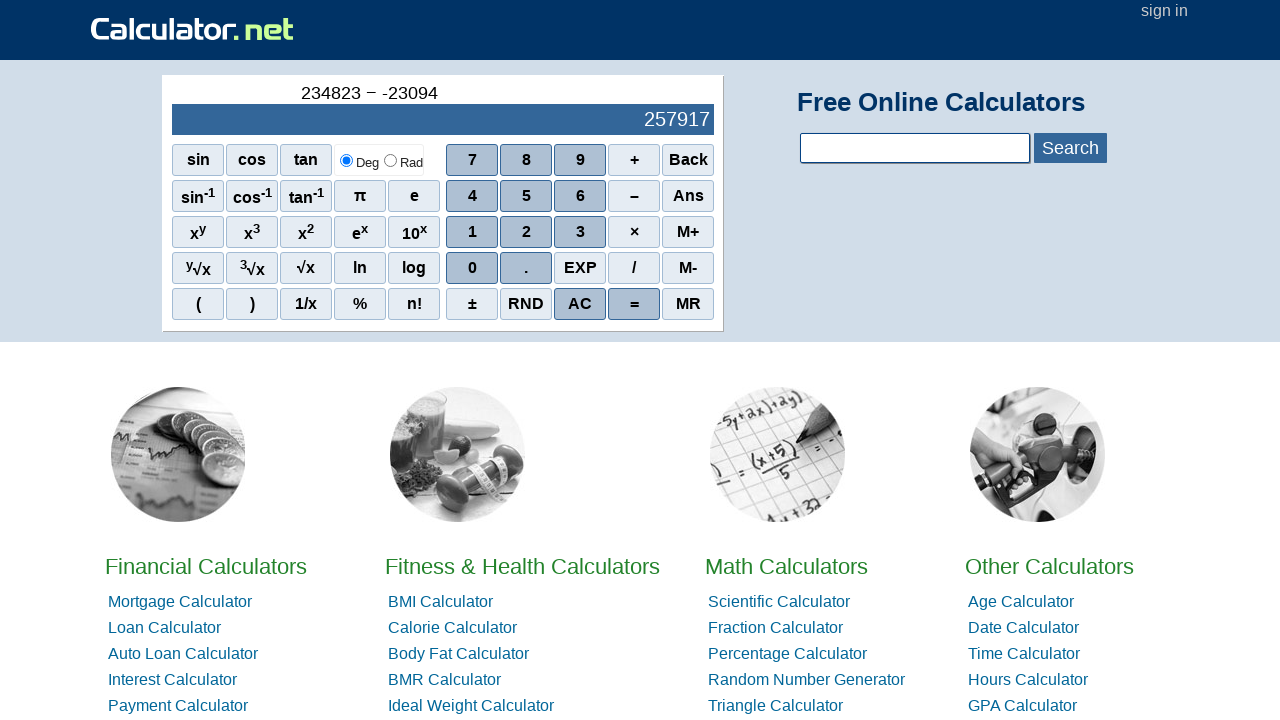

Clicked number 8 at (526, 160) on xpath=//span[.='8']
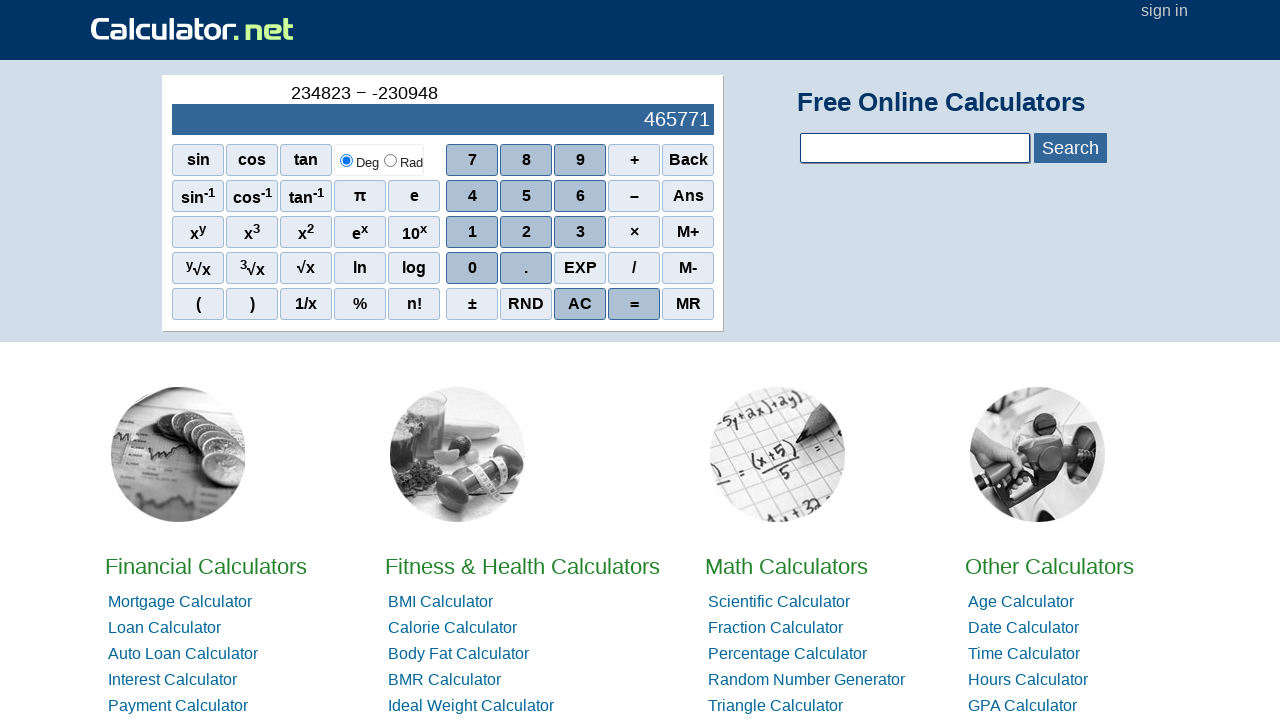

Clicked number 2 at (526, 232) on xpath=//span[.='2']
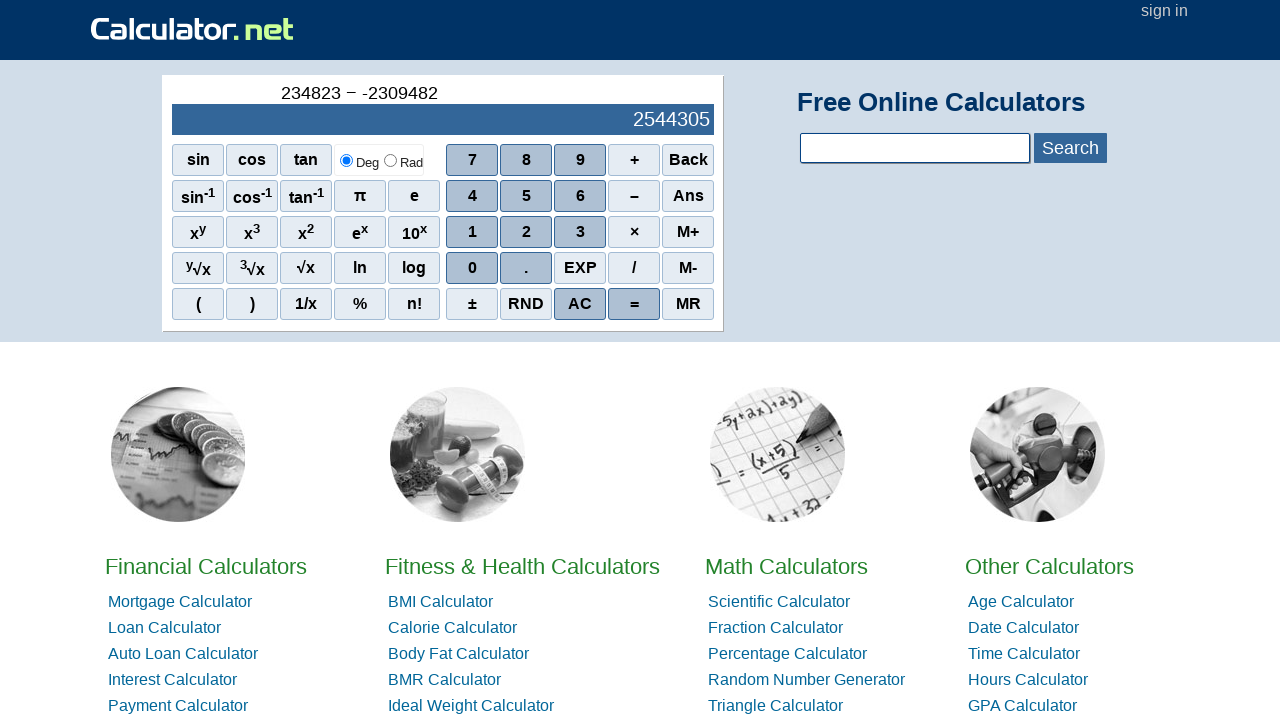

Clicked number 3 at (580, 232) on xpath=//span[.='3']
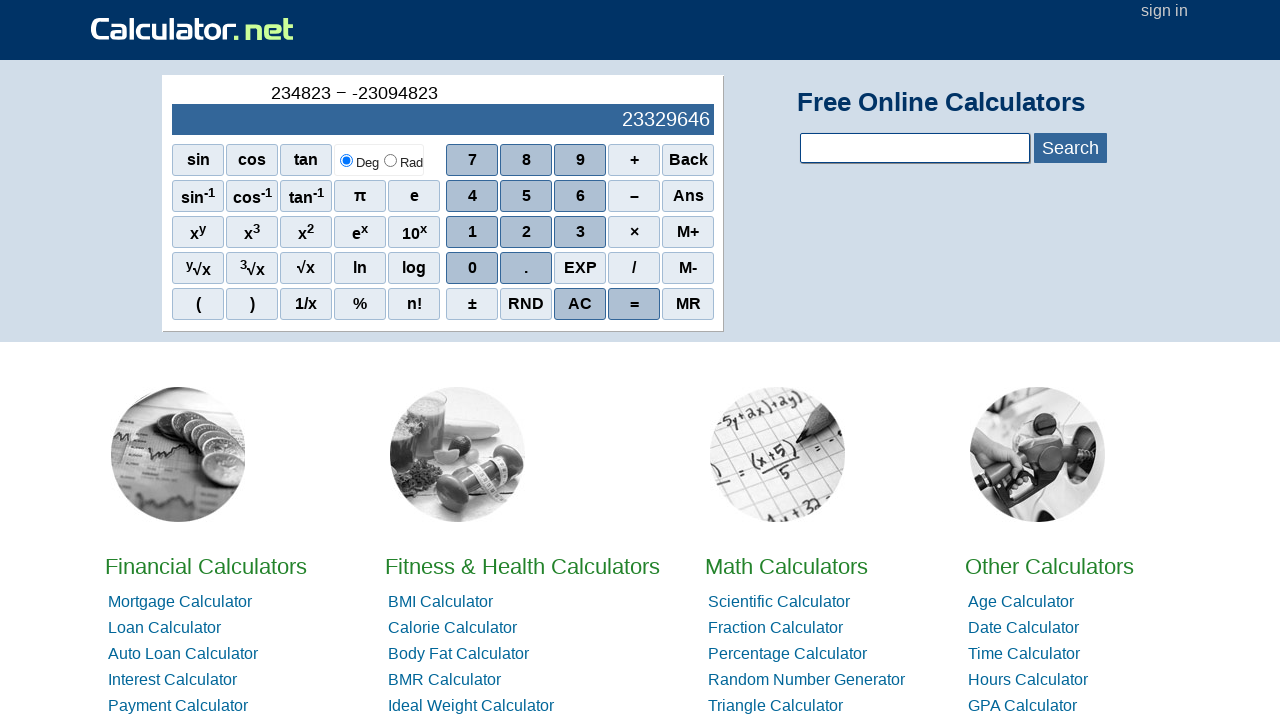

Clicked equals button to calculate 234823 - (-23094823) at (634, 304) on xpath=//span[.='=']
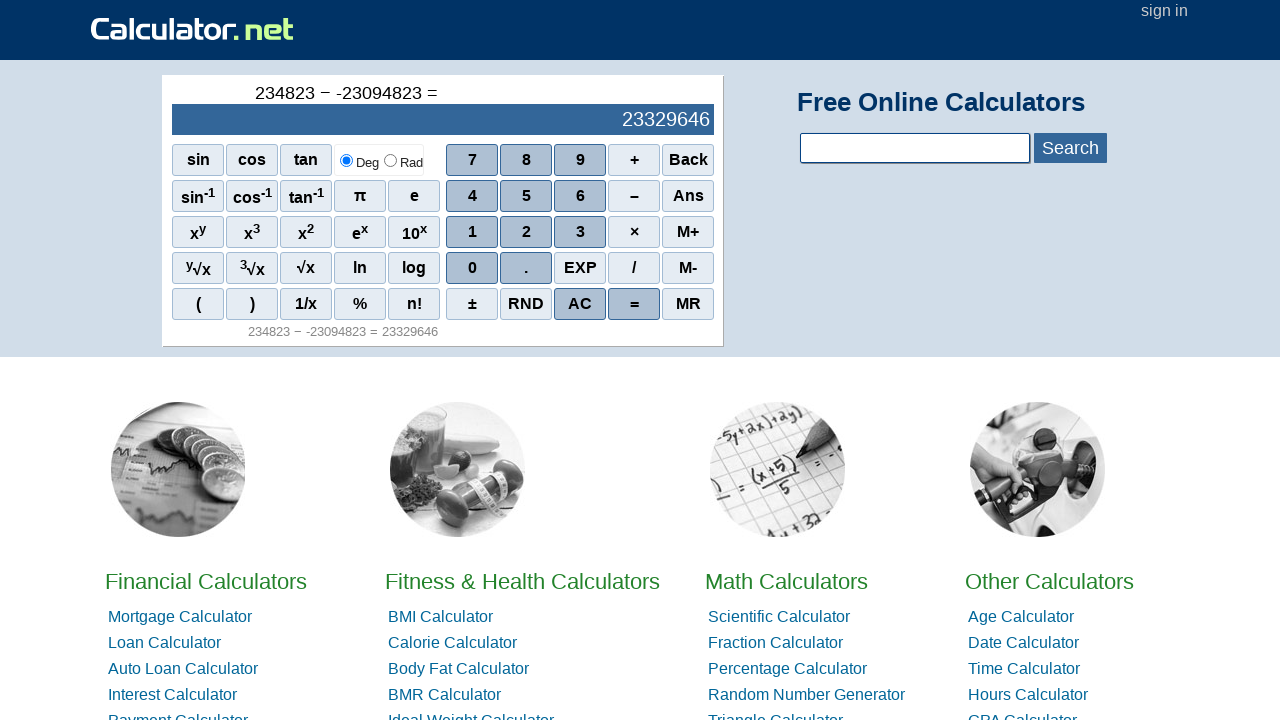

Retrieved subtraction result: 23329646
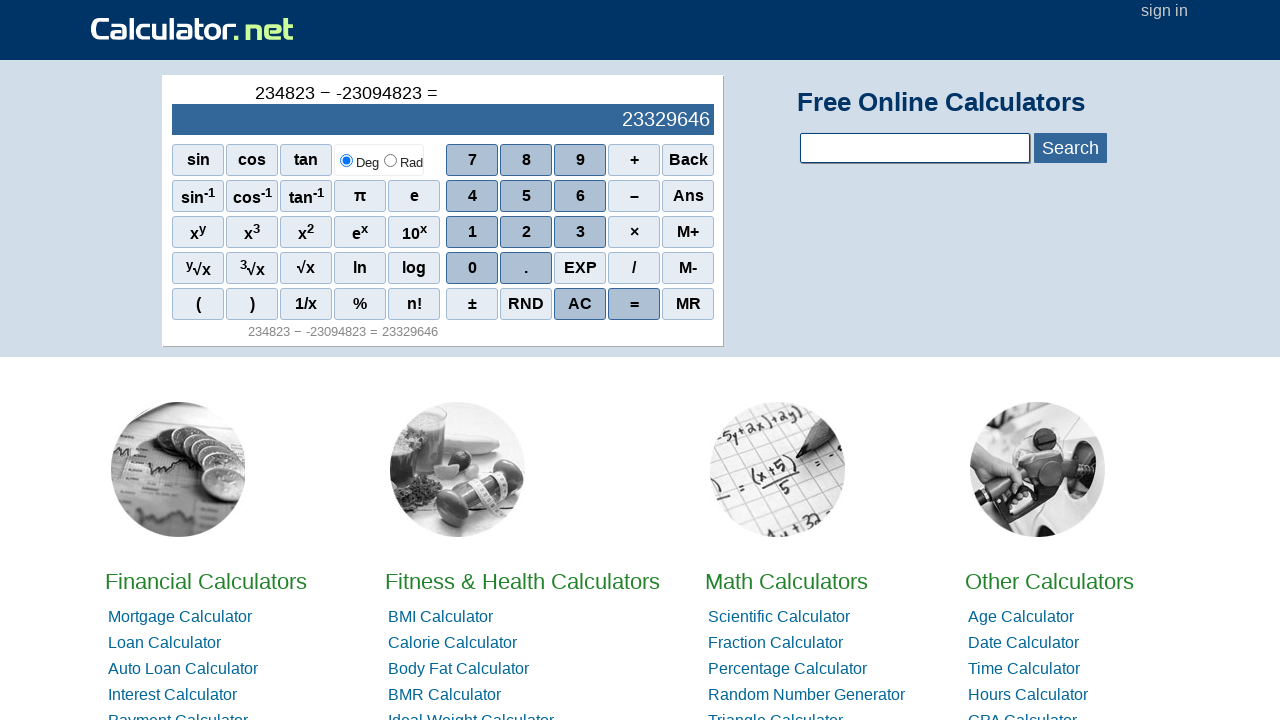

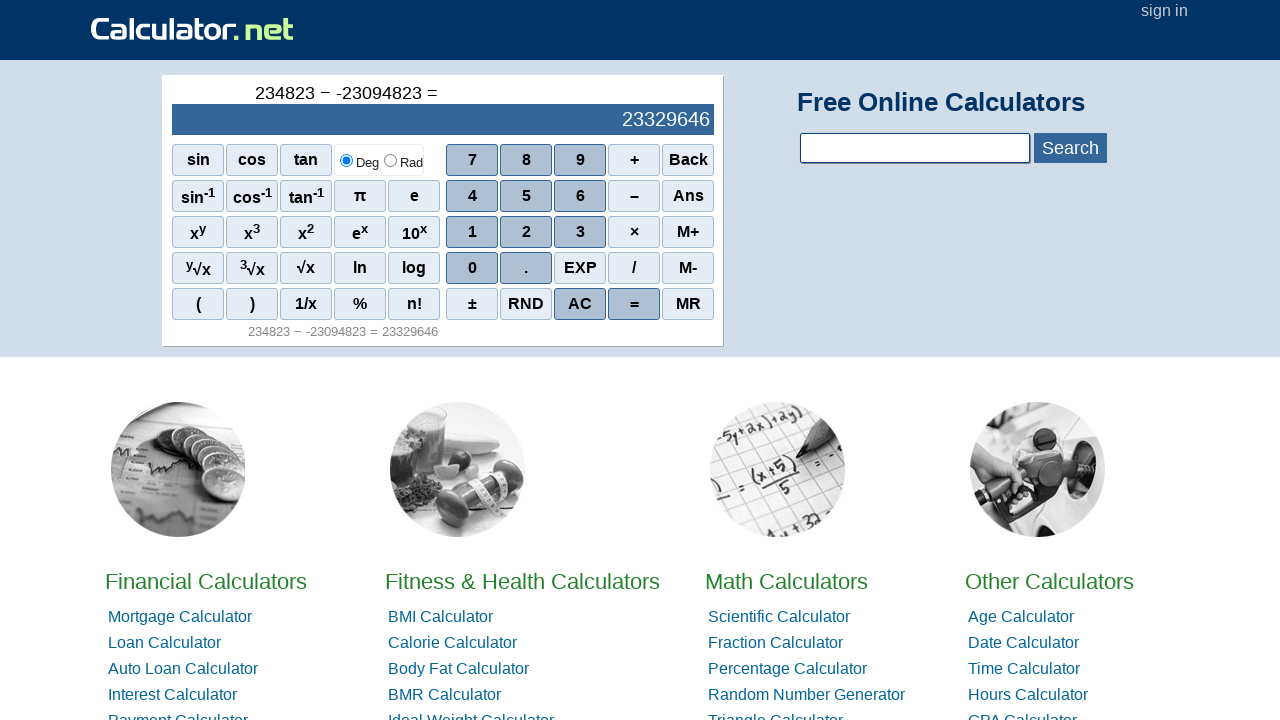